Tests infinite scroll functionality by scrolling down 750 pixels 10 times using JavaScript execution, then scrolling back up 750 pixels 10 times.

Starting URL: https://practice.cydeo.com/infinite_scroll

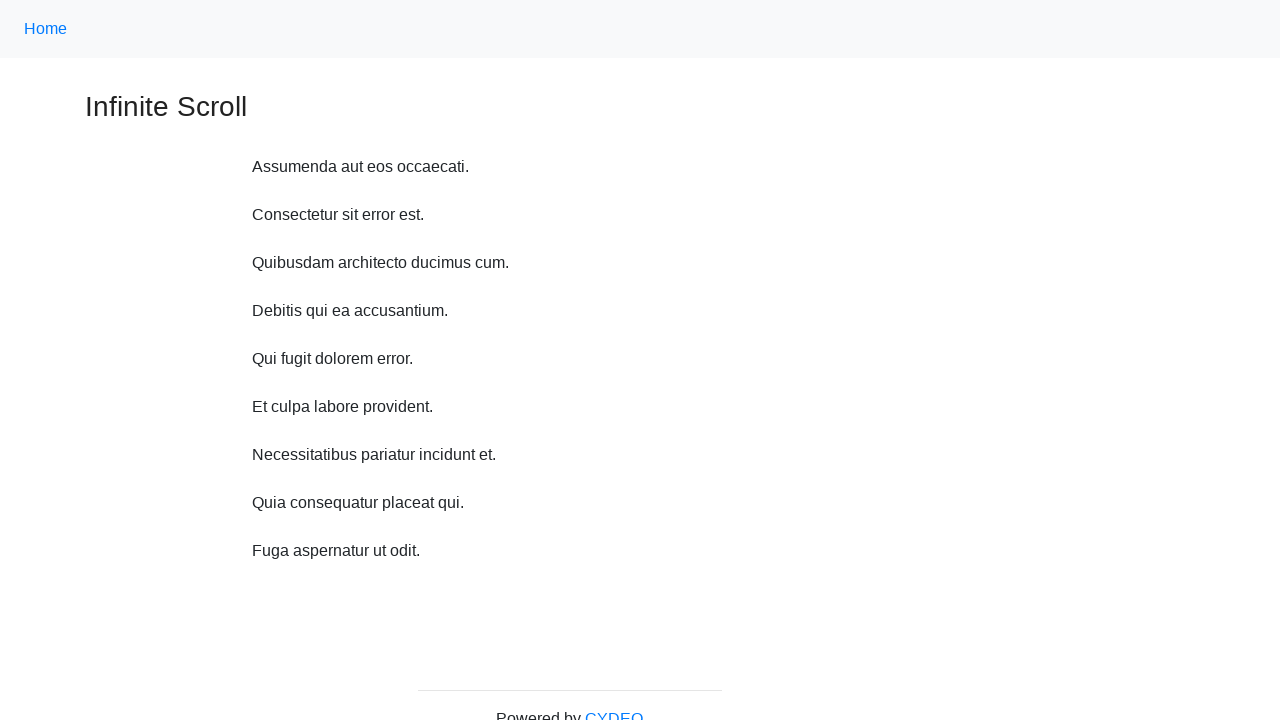

Waited 1 second before scroll
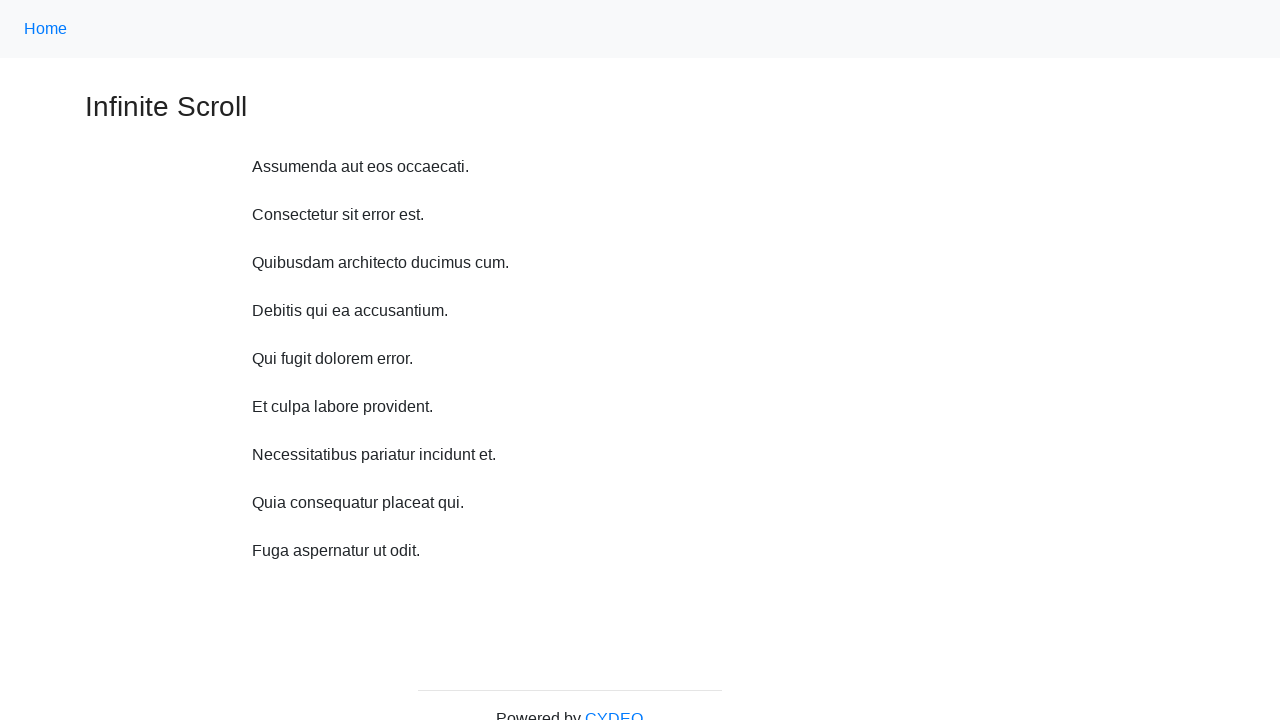

Scrolled down 750 pixels (iteration 1/10)
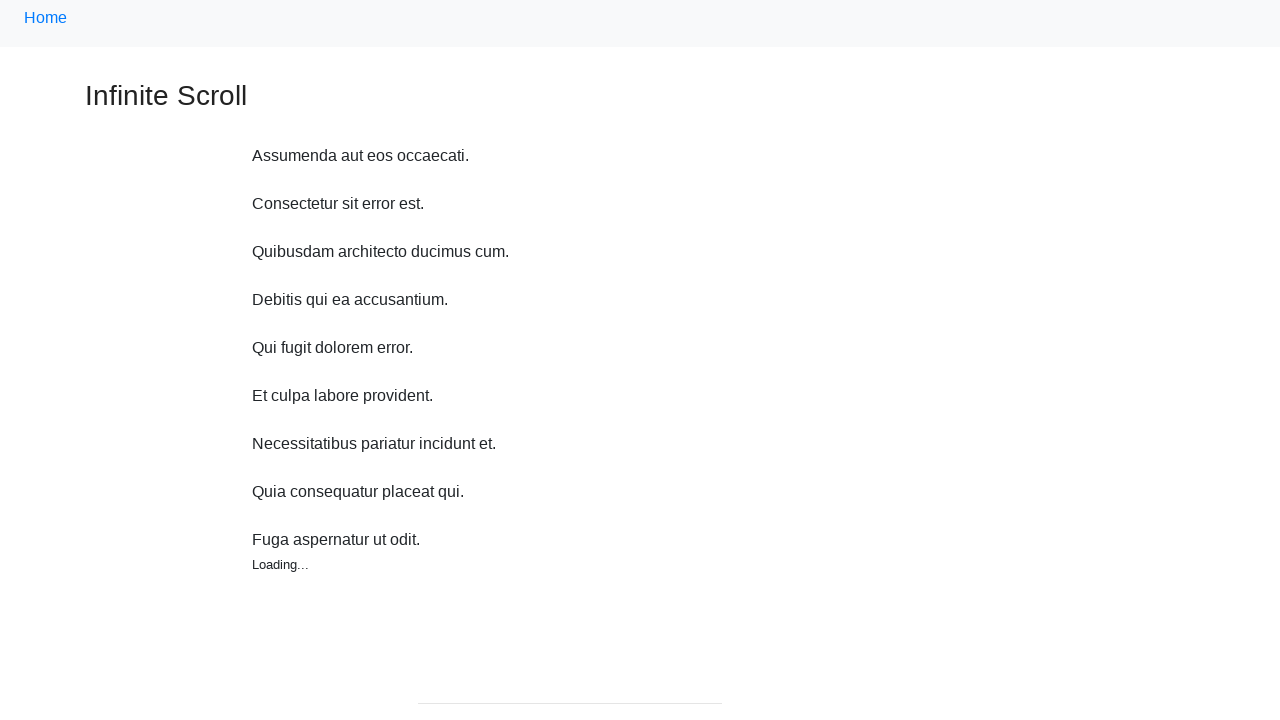

Waited 1 second before scroll
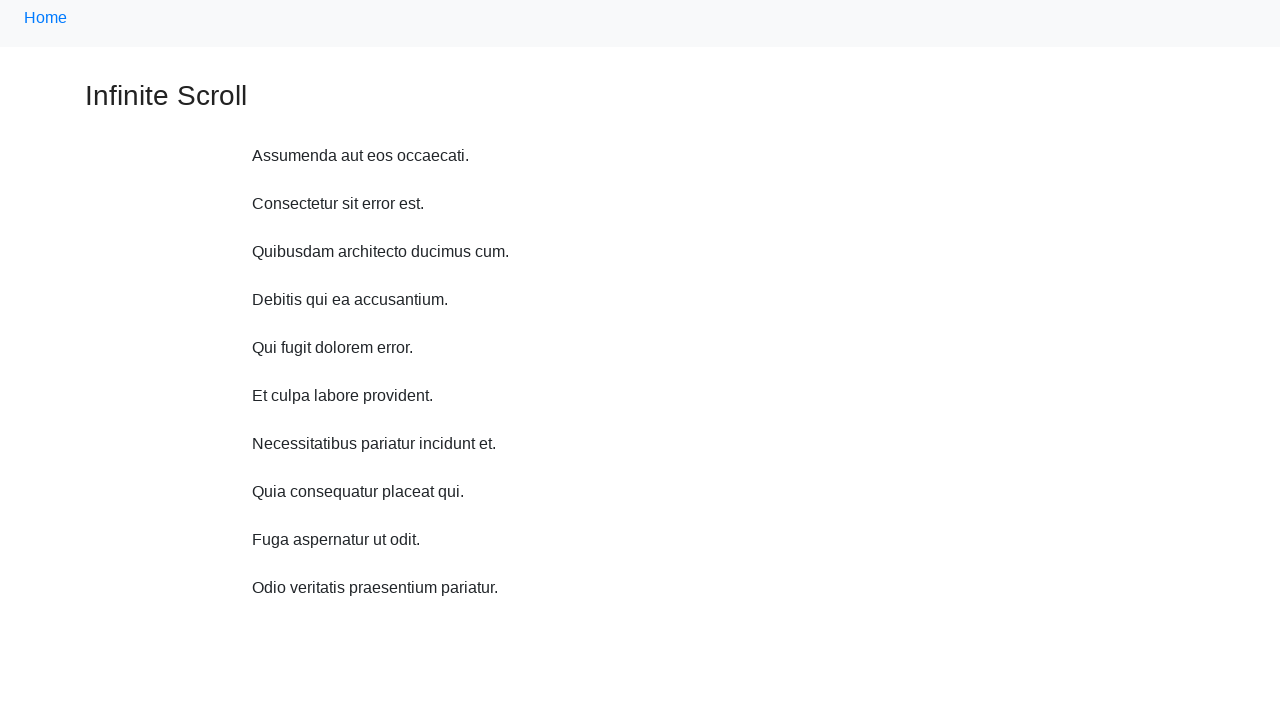

Scrolled down 750 pixels (iteration 2/10)
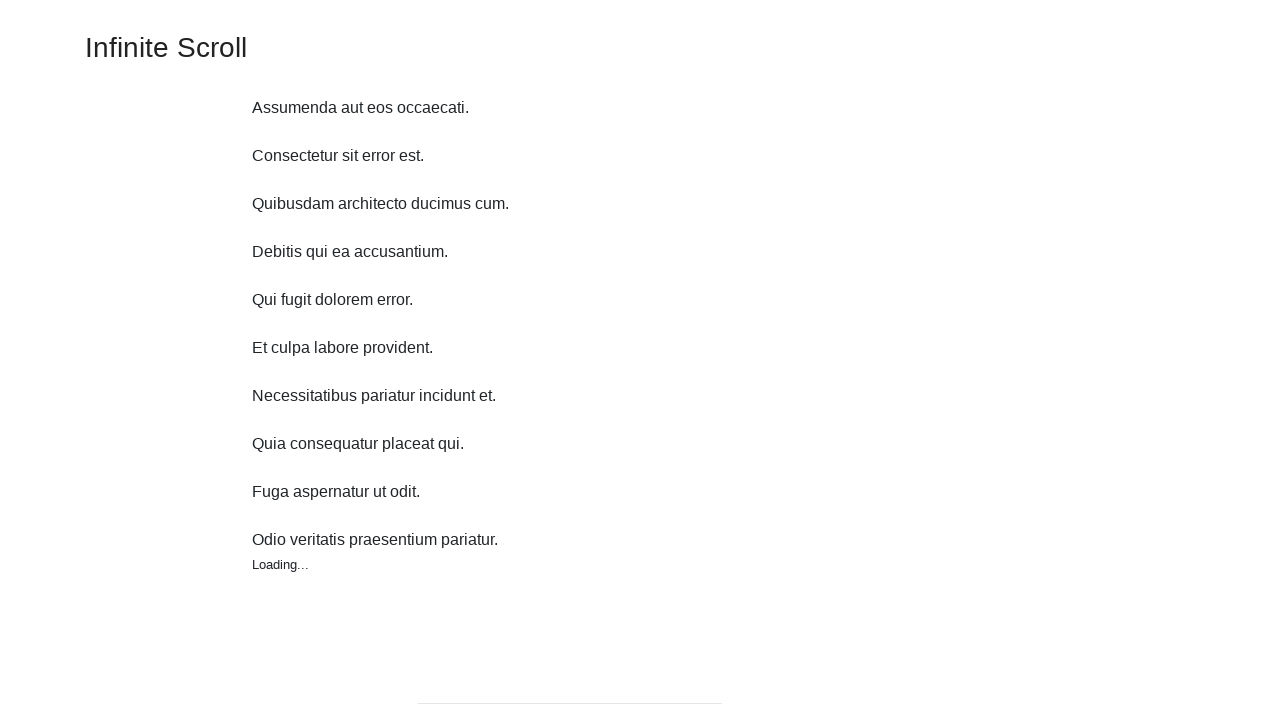

Waited 1 second before scroll
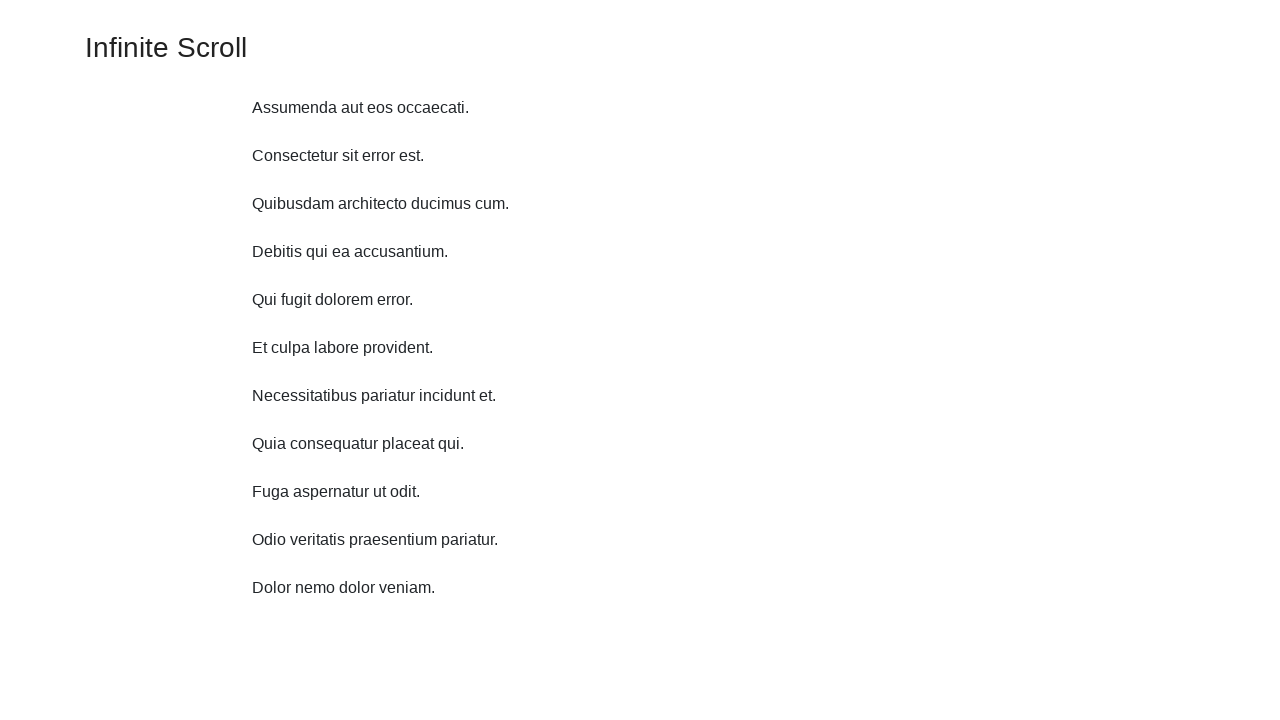

Scrolled down 750 pixels (iteration 3/10)
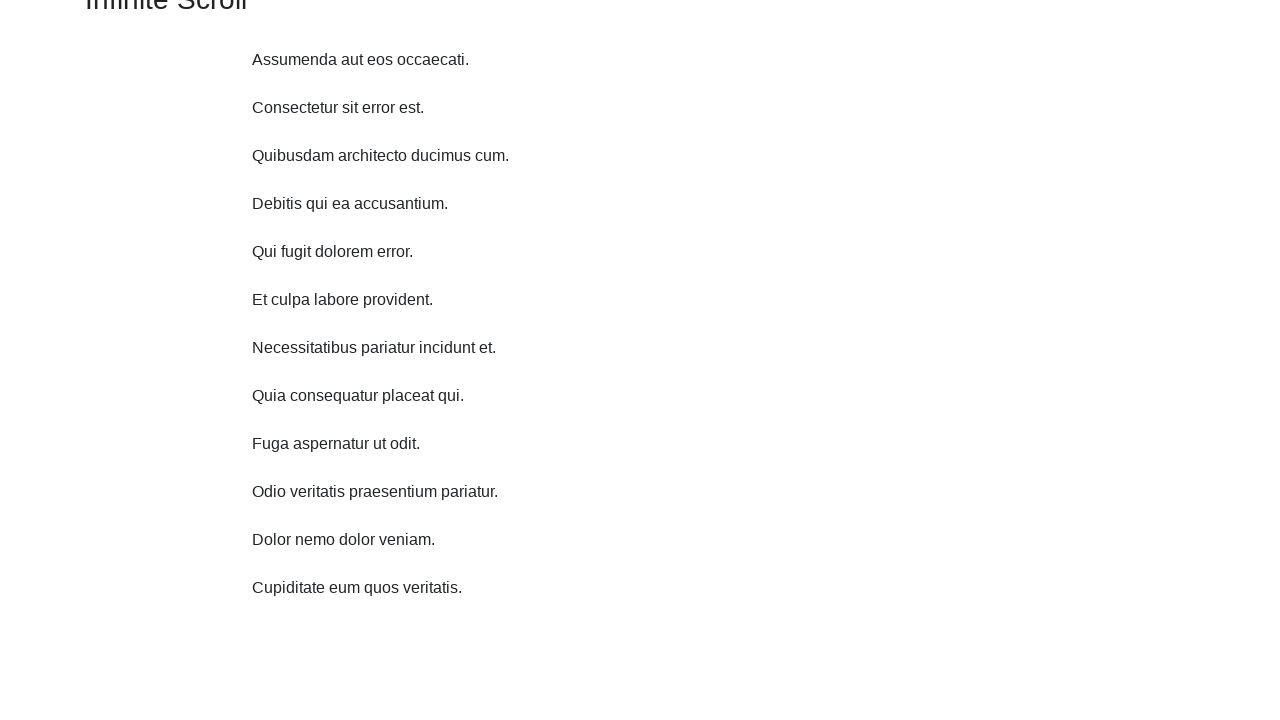

Waited 1 second before scroll
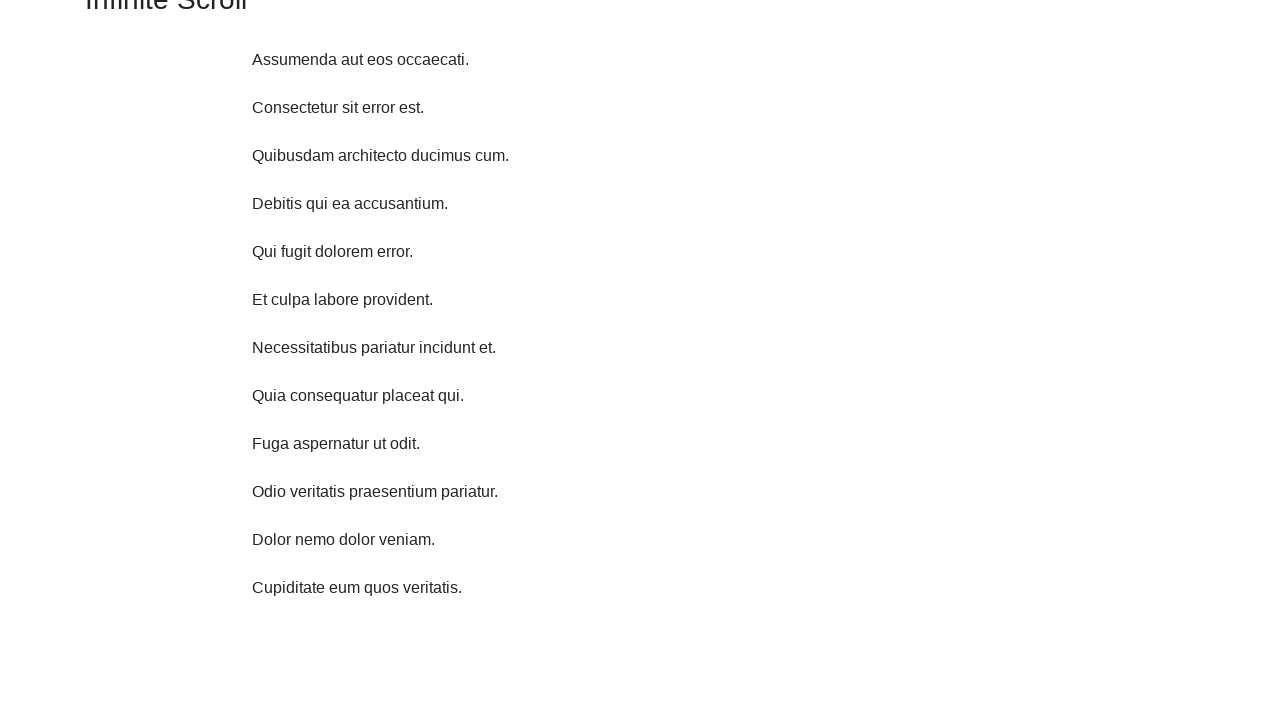

Scrolled down 750 pixels (iteration 4/10)
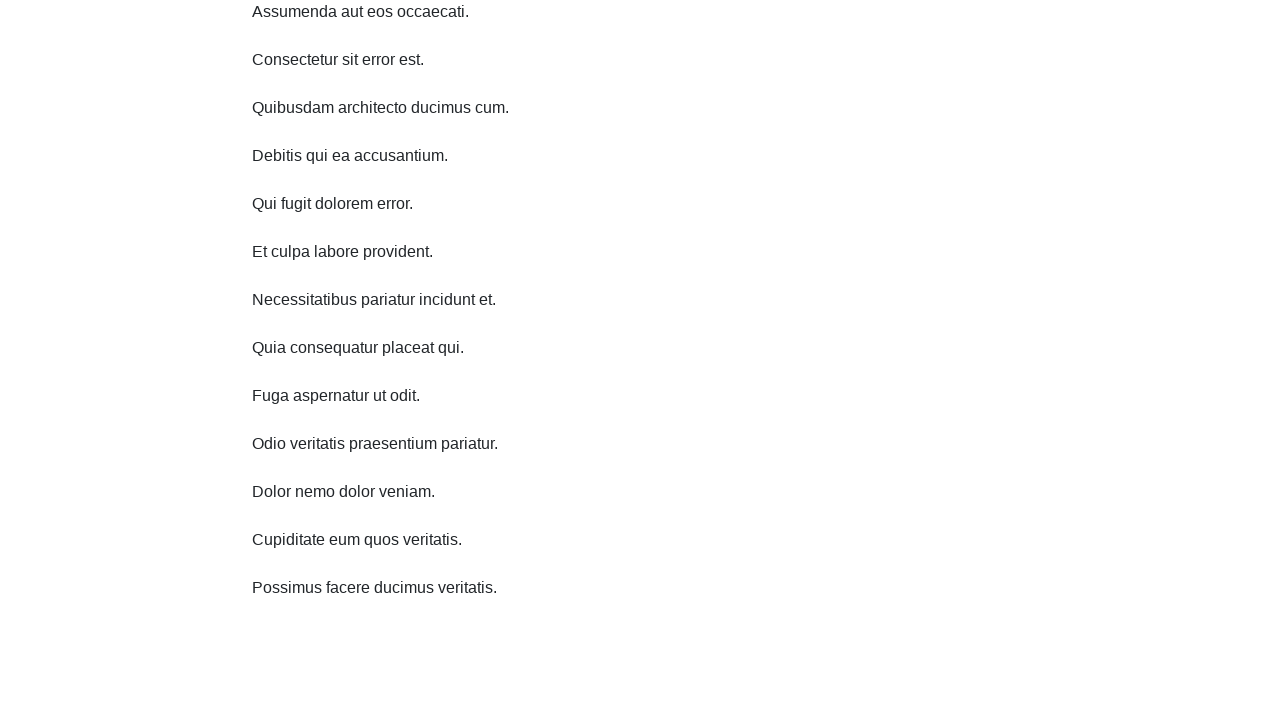

Waited 1 second before scroll
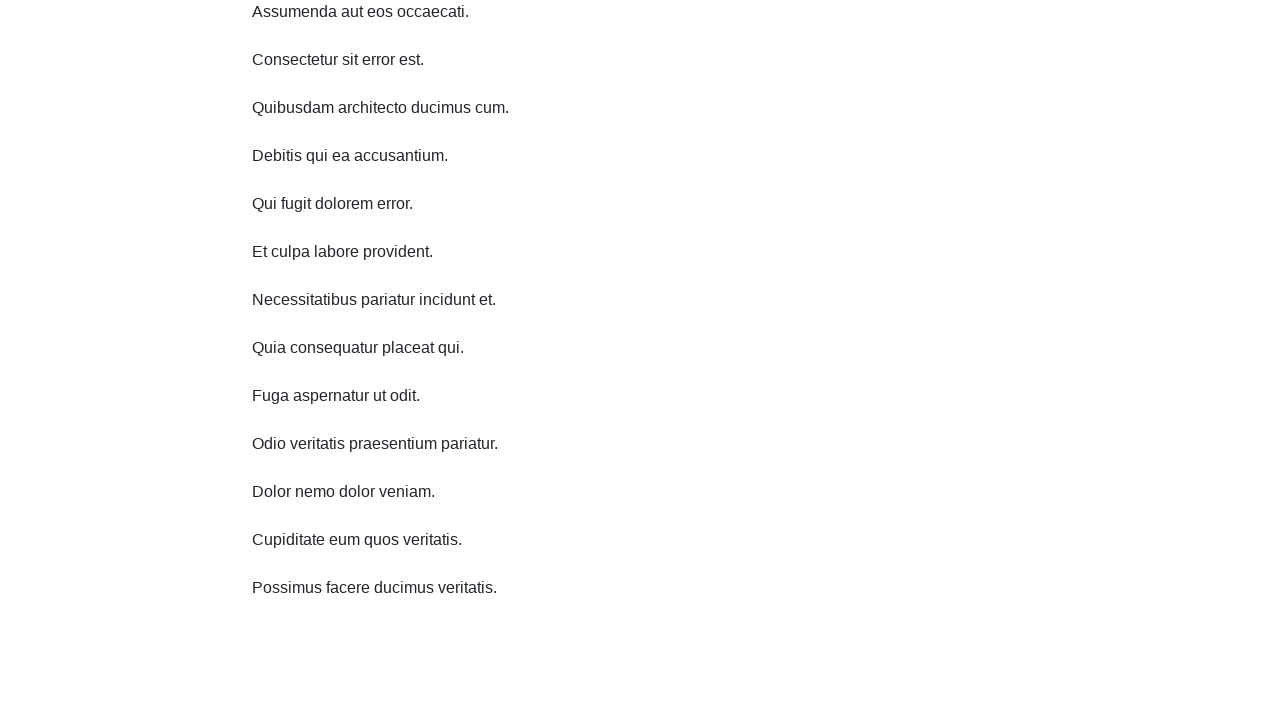

Scrolled down 750 pixels (iteration 5/10)
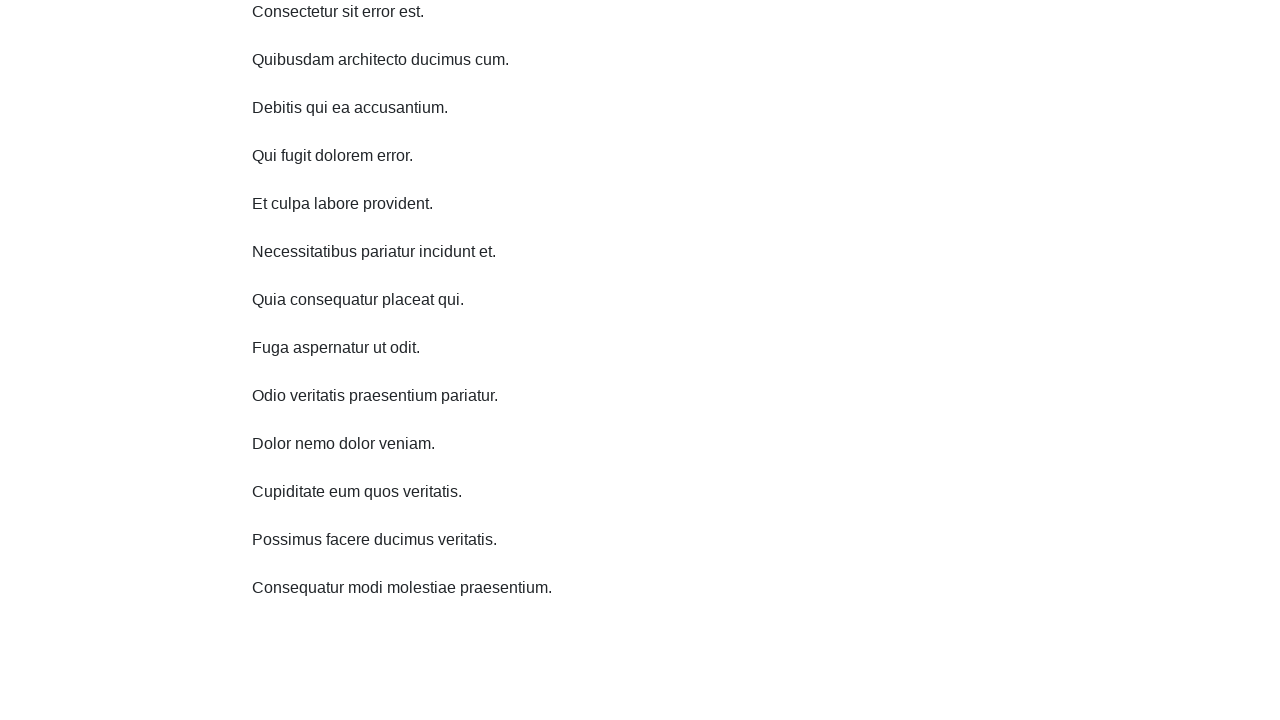

Waited 1 second before scroll
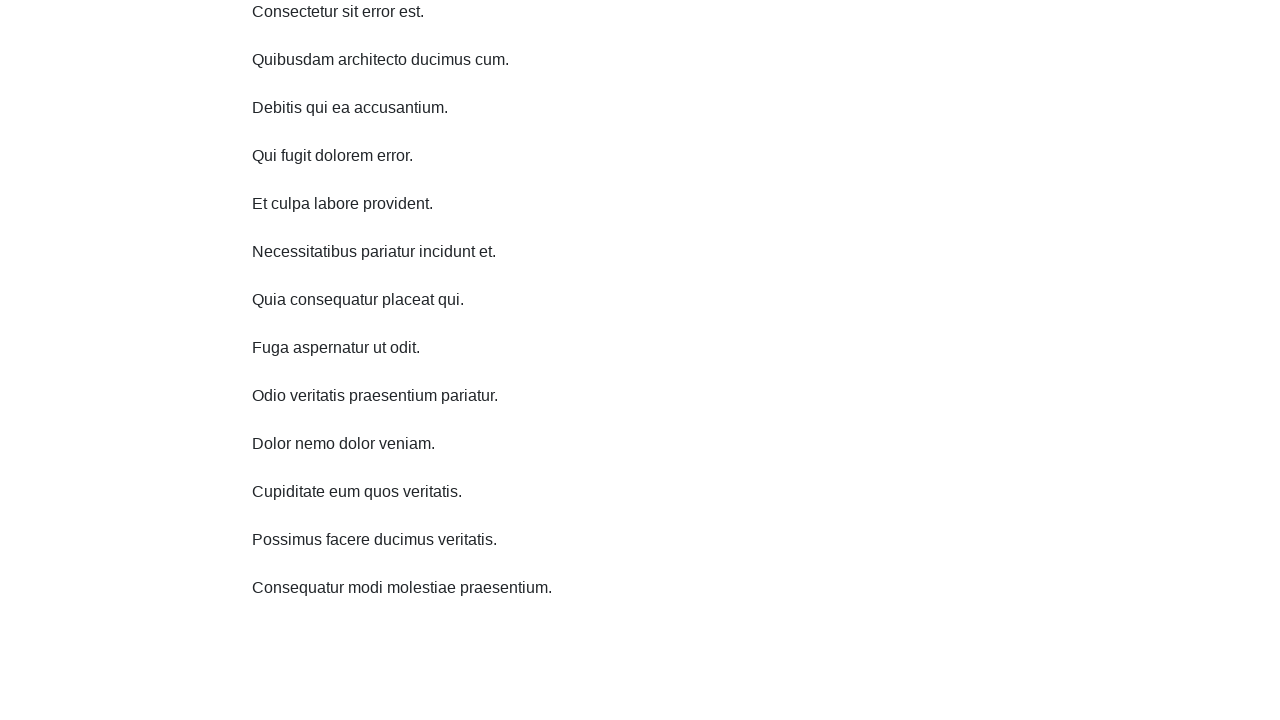

Scrolled down 750 pixels (iteration 6/10)
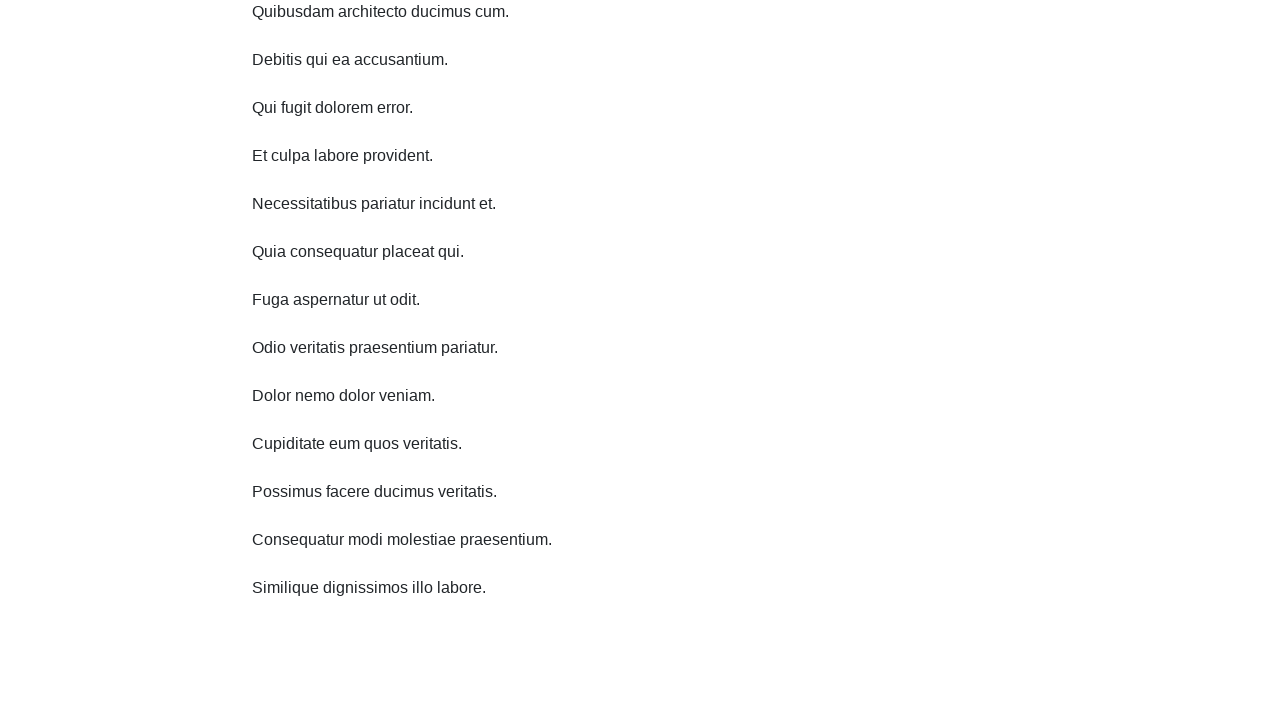

Waited 1 second before scroll
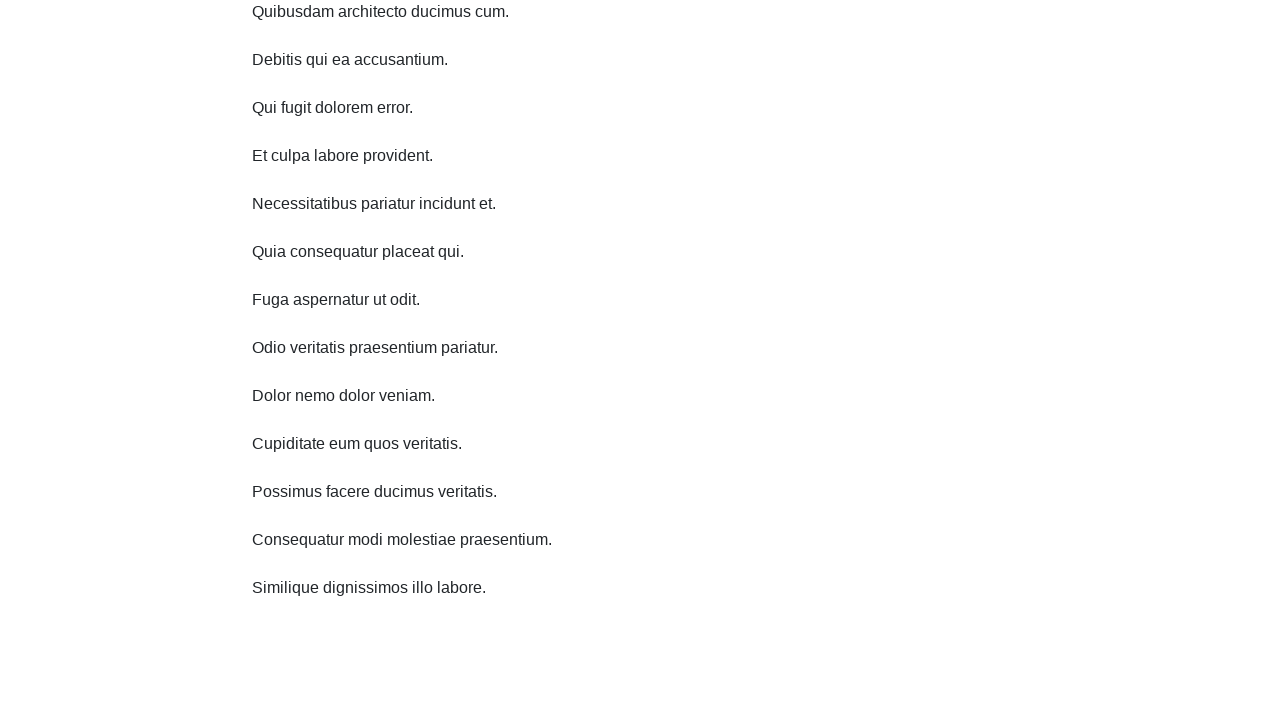

Scrolled down 750 pixels (iteration 7/10)
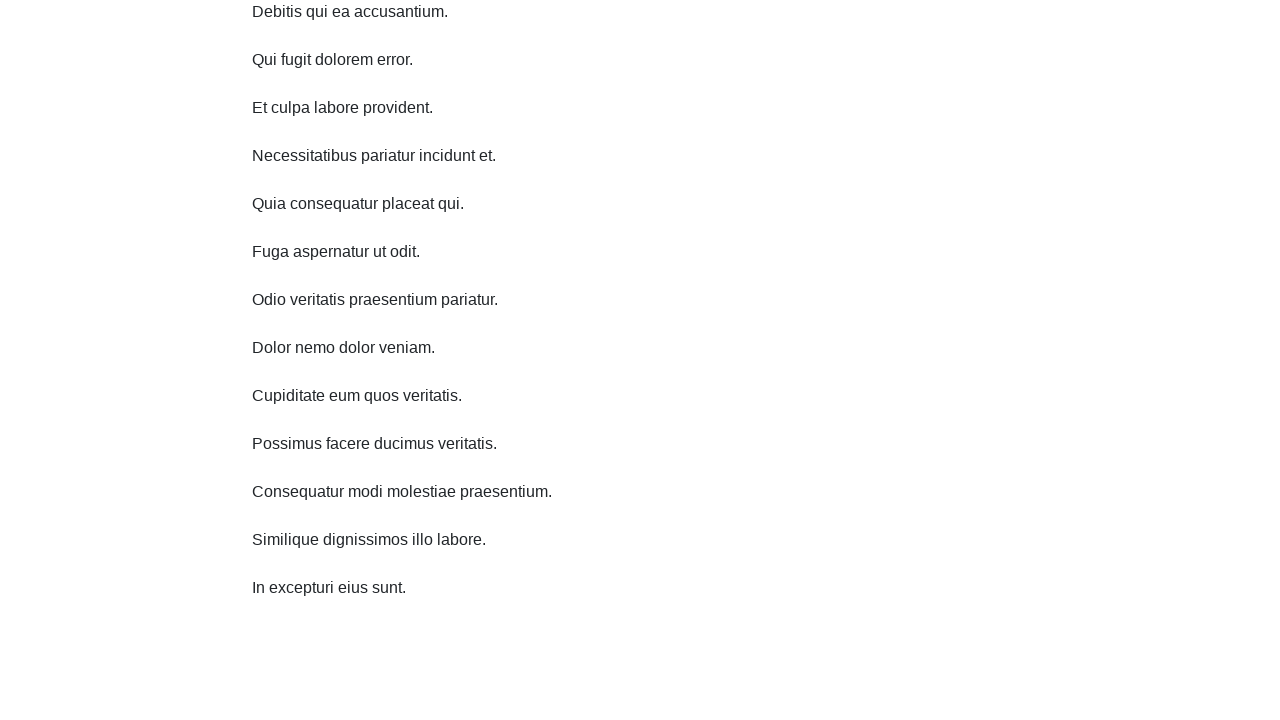

Waited 1 second before scroll
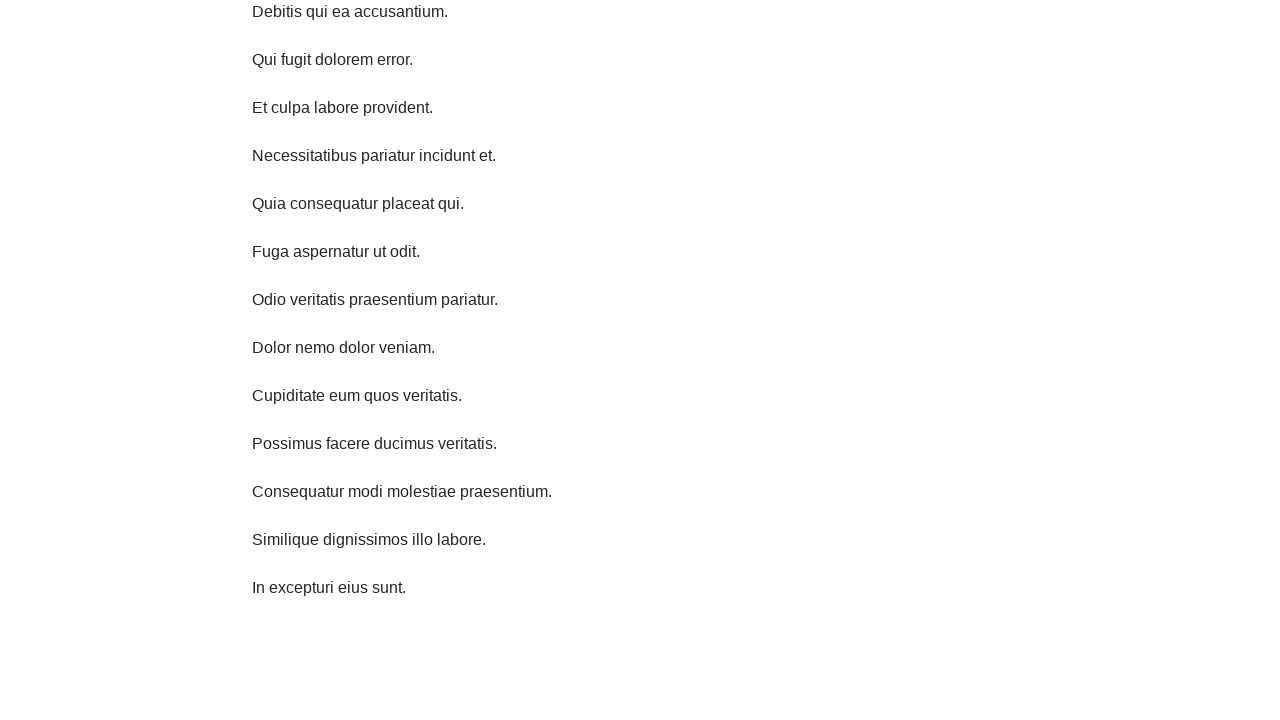

Scrolled down 750 pixels (iteration 8/10)
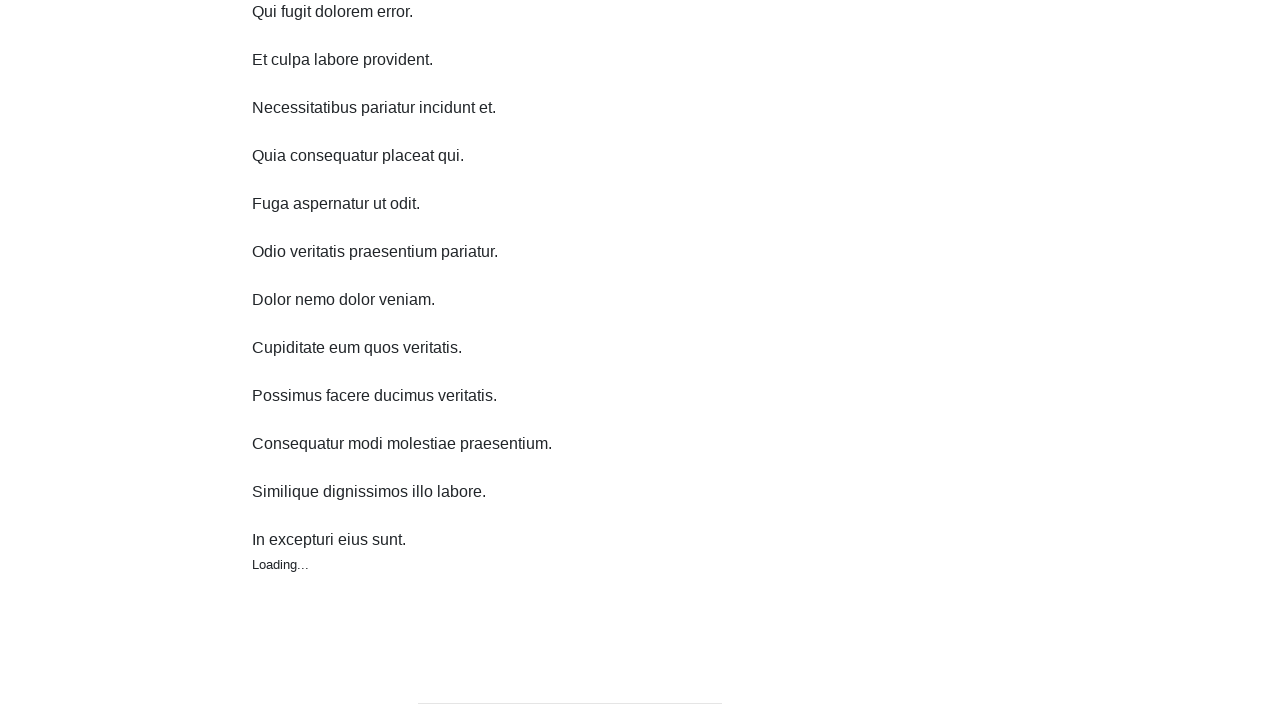

Waited 1 second before scroll
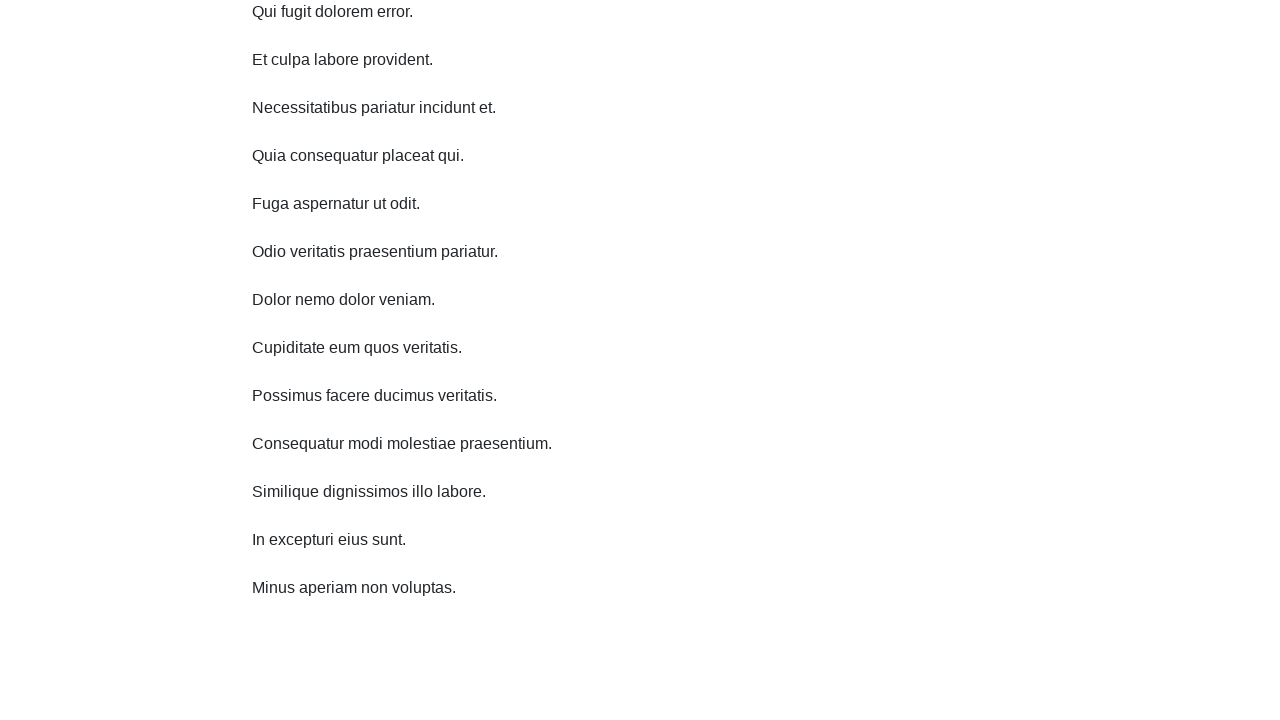

Scrolled down 750 pixels (iteration 9/10)
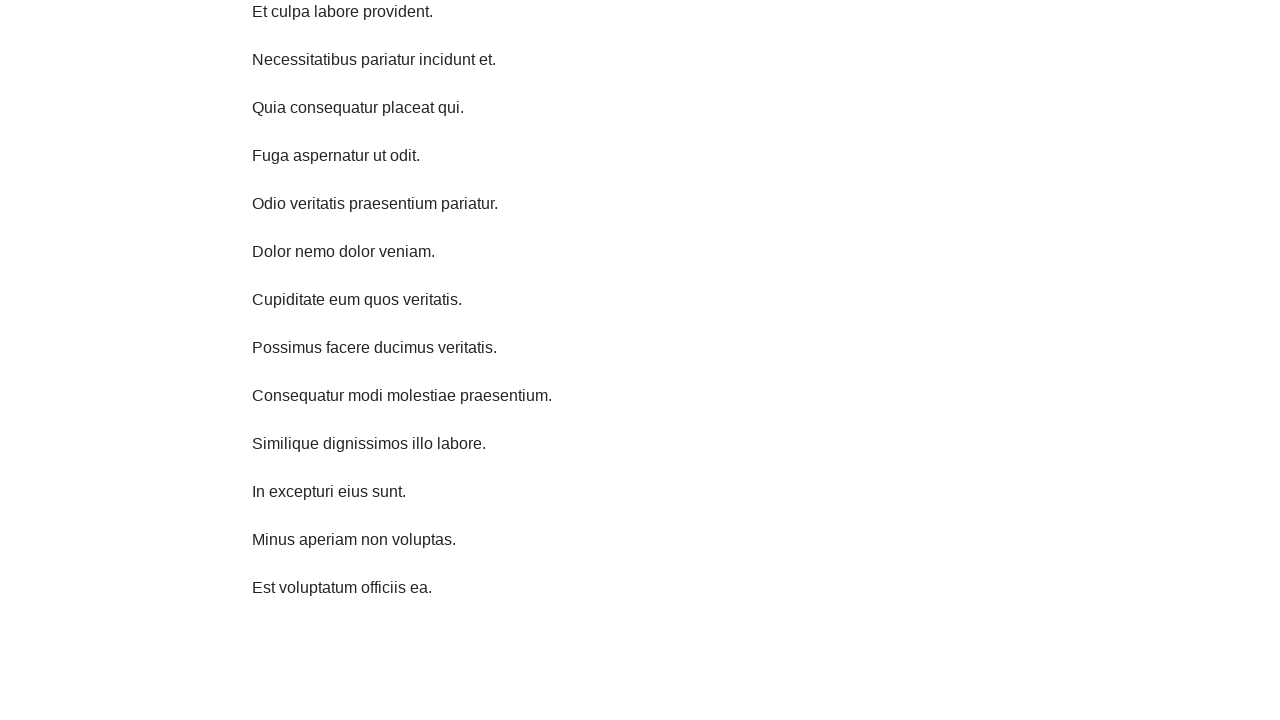

Waited 1 second before scroll
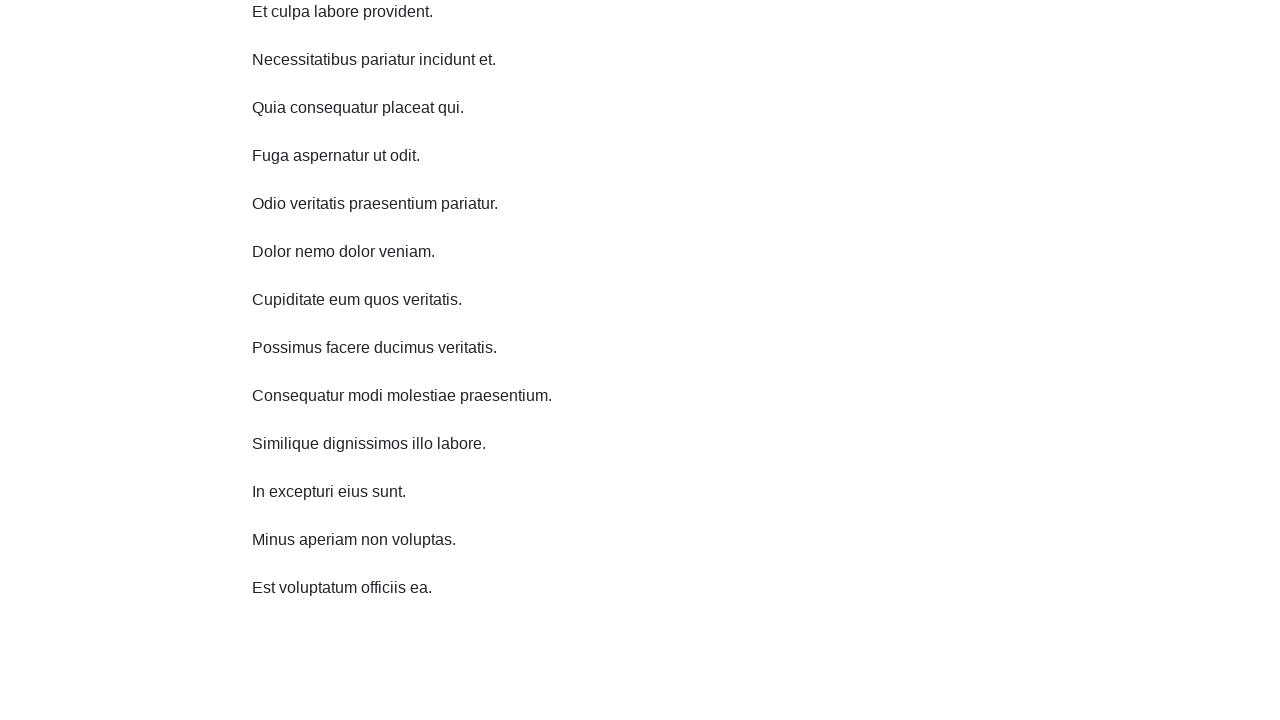

Scrolled down 750 pixels (iteration 10/10)
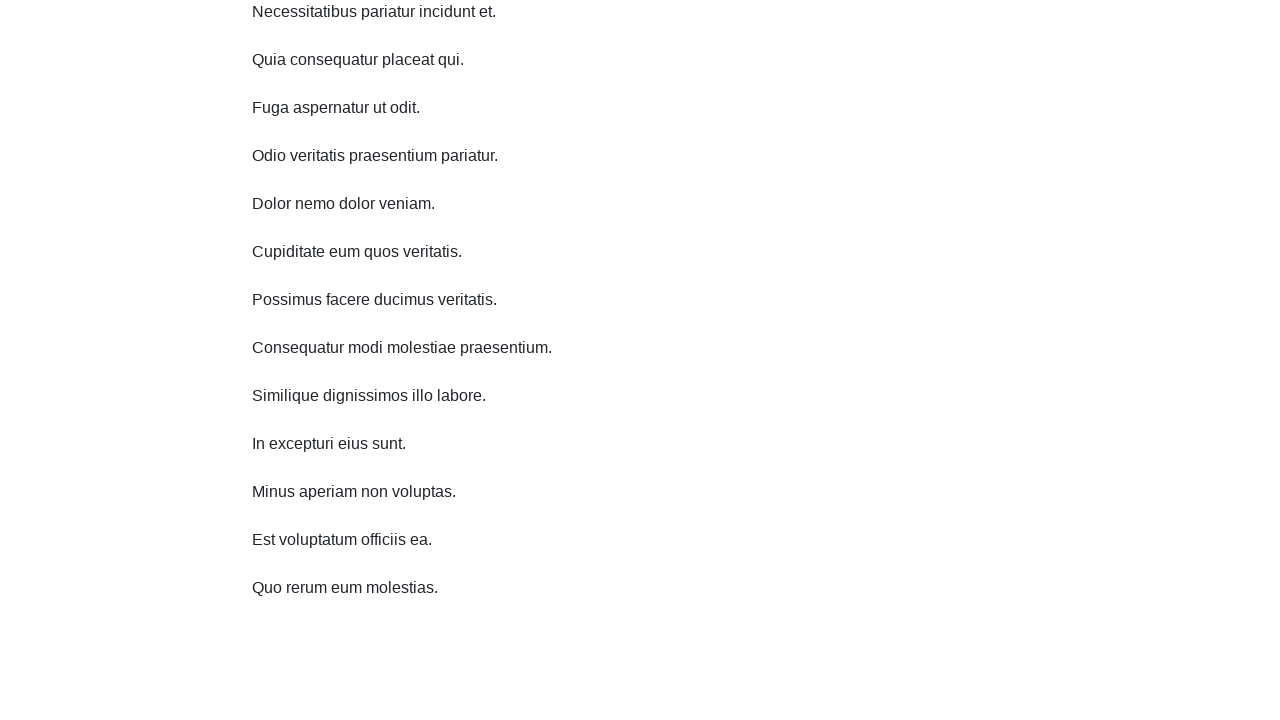

Waited 1 second before scroll
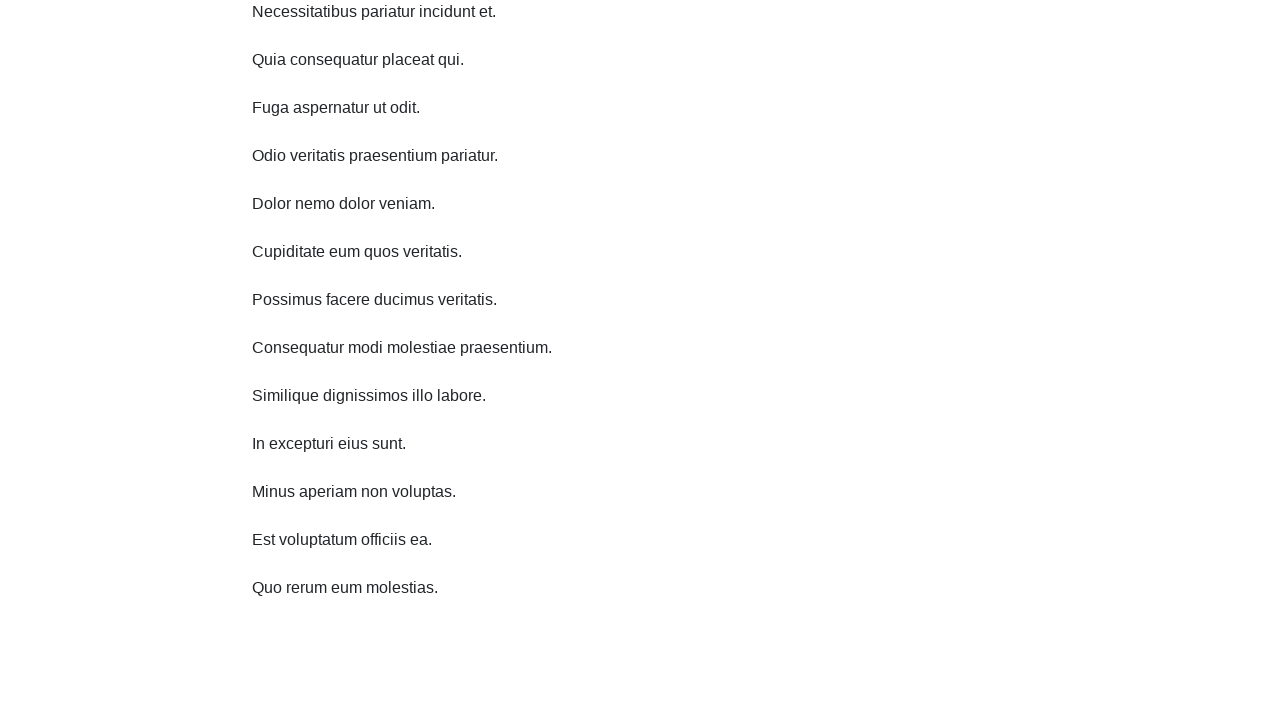

Scrolled up 750 pixels (iteration 1/10)
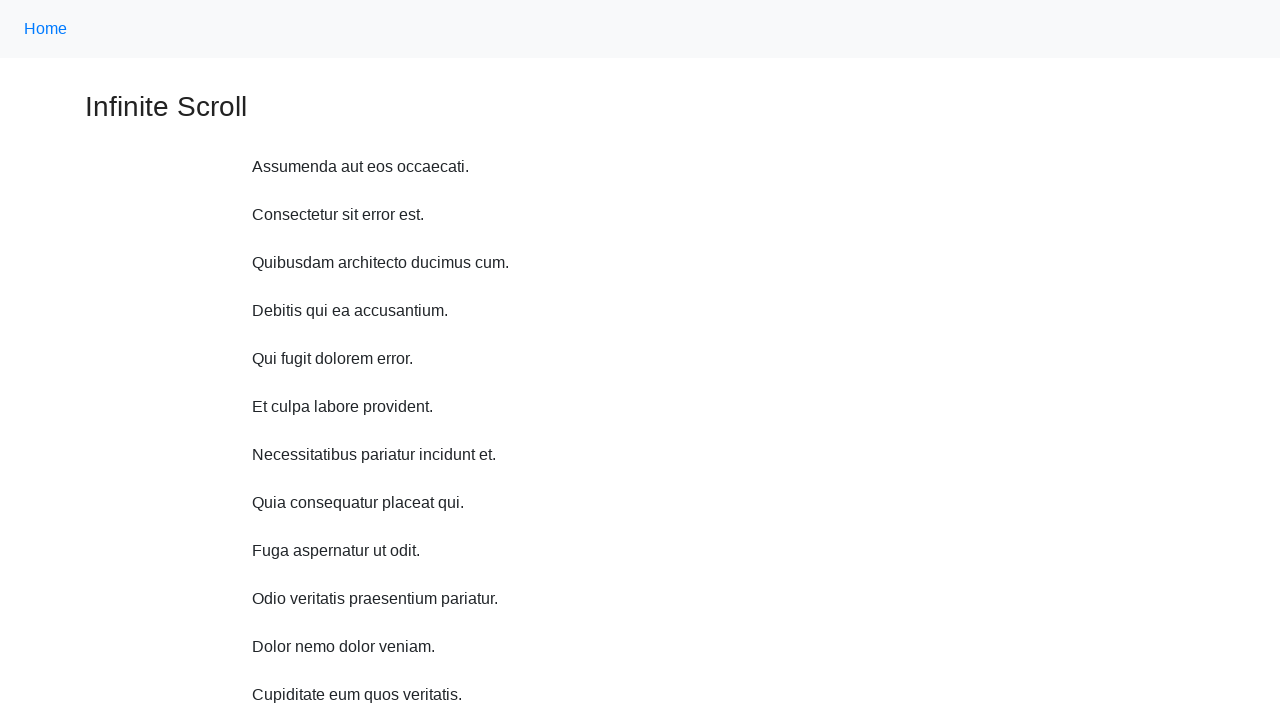

Waited 1 second before scroll
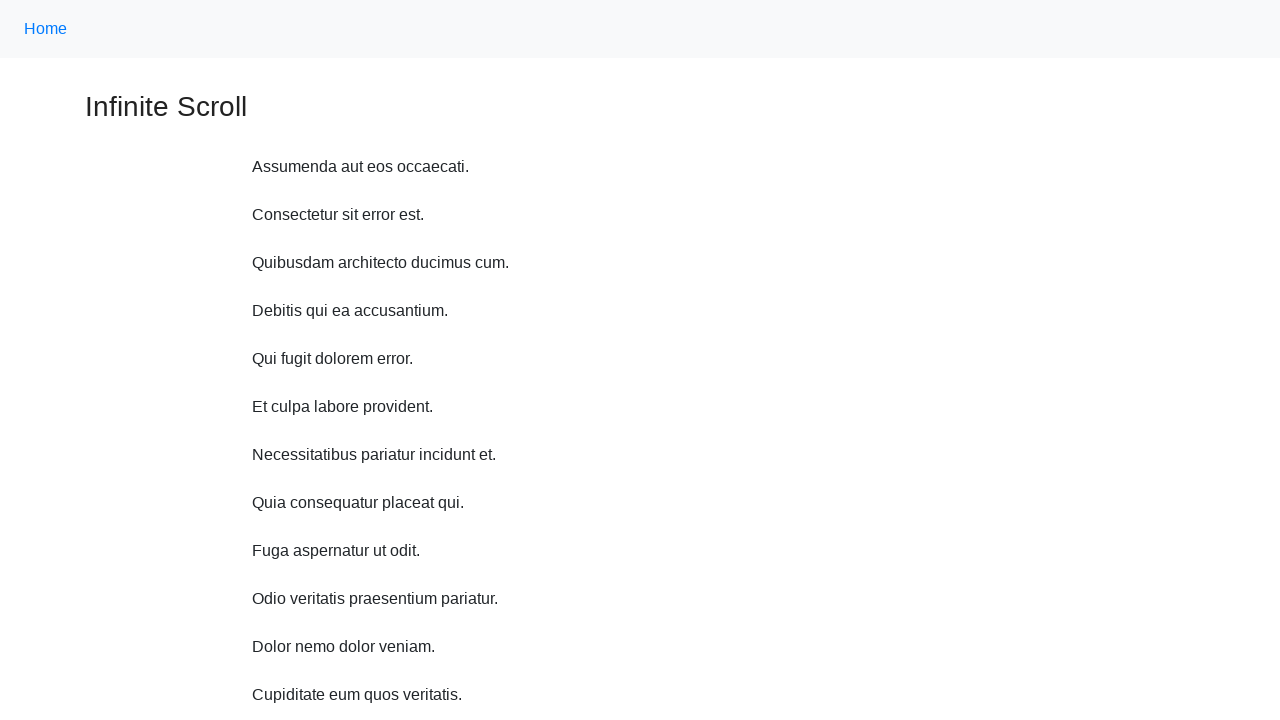

Scrolled up 750 pixels (iteration 2/10)
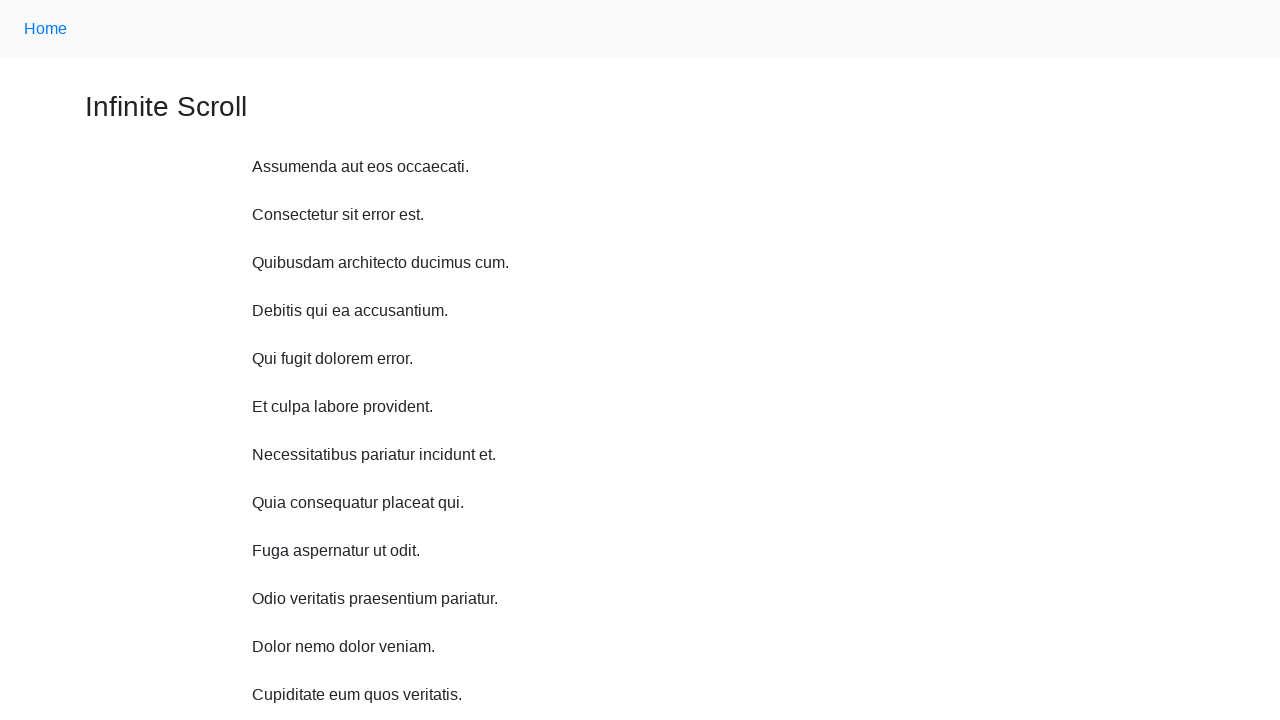

Waited 1 second before scroll
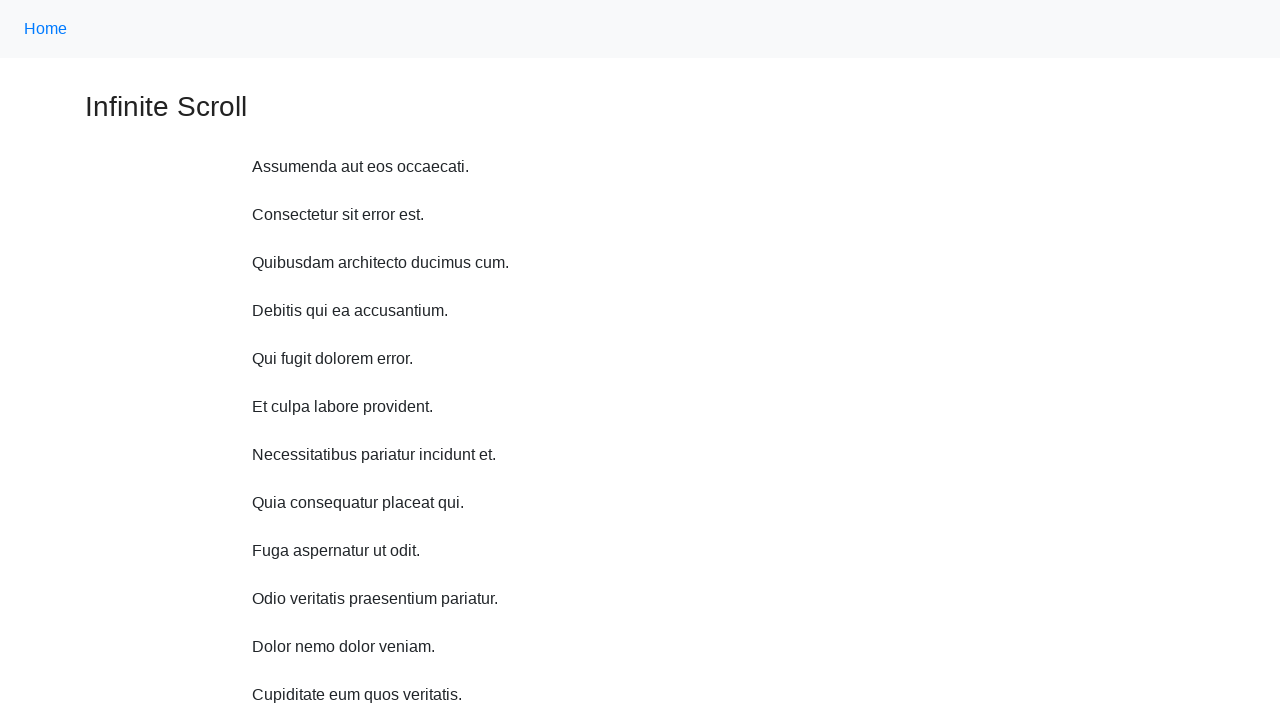

Scrolled up 750 pixels (iteration 3/10)
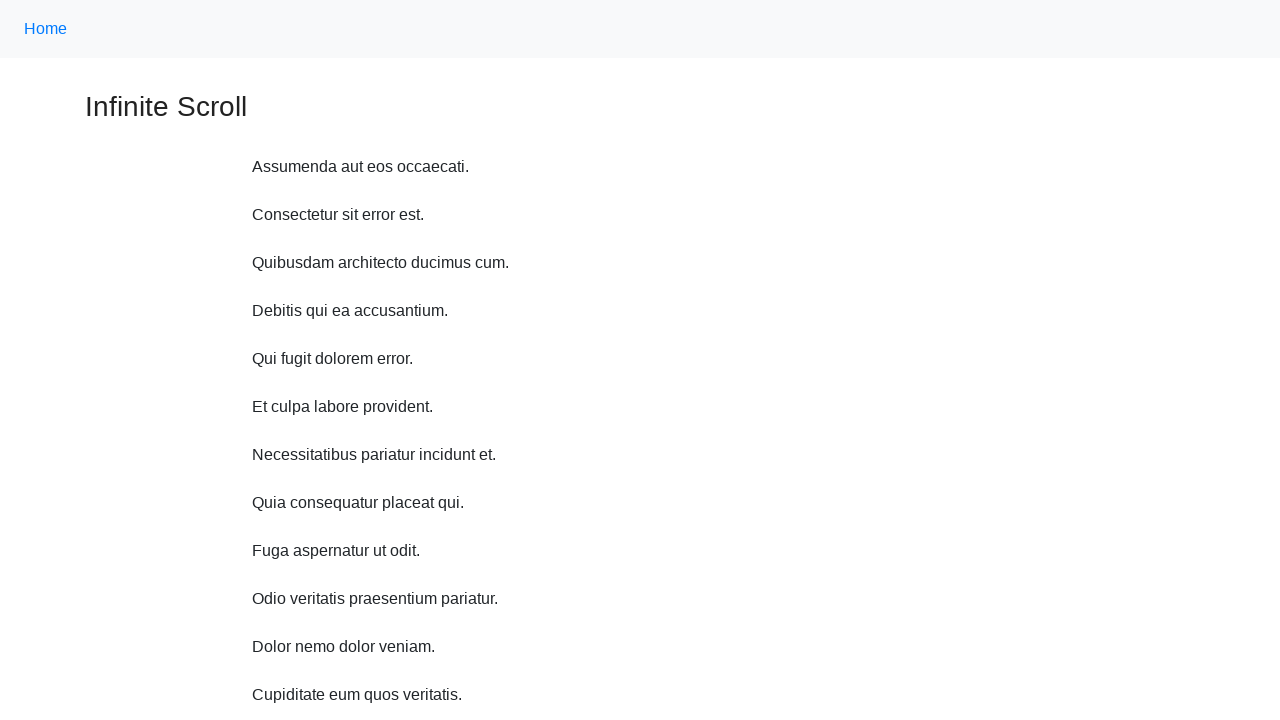

Waited 1 second before scroll
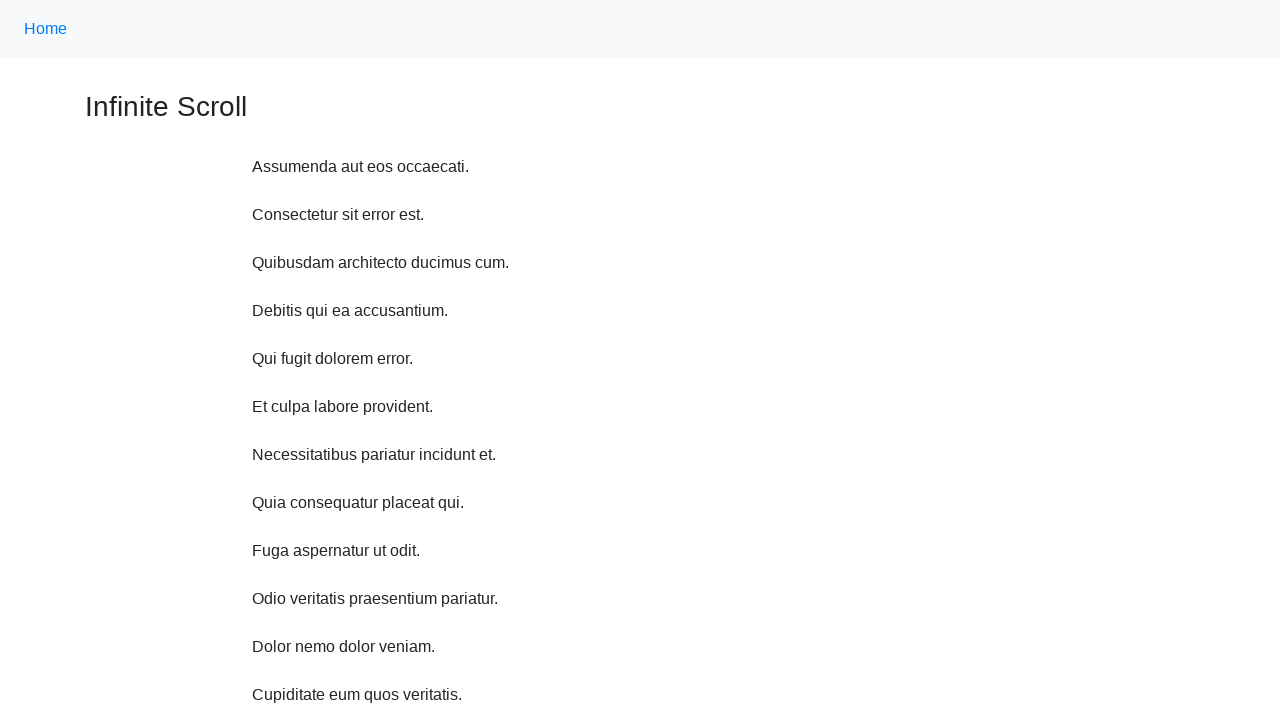

Scrolled up 750 pixels (iteration 4/10)
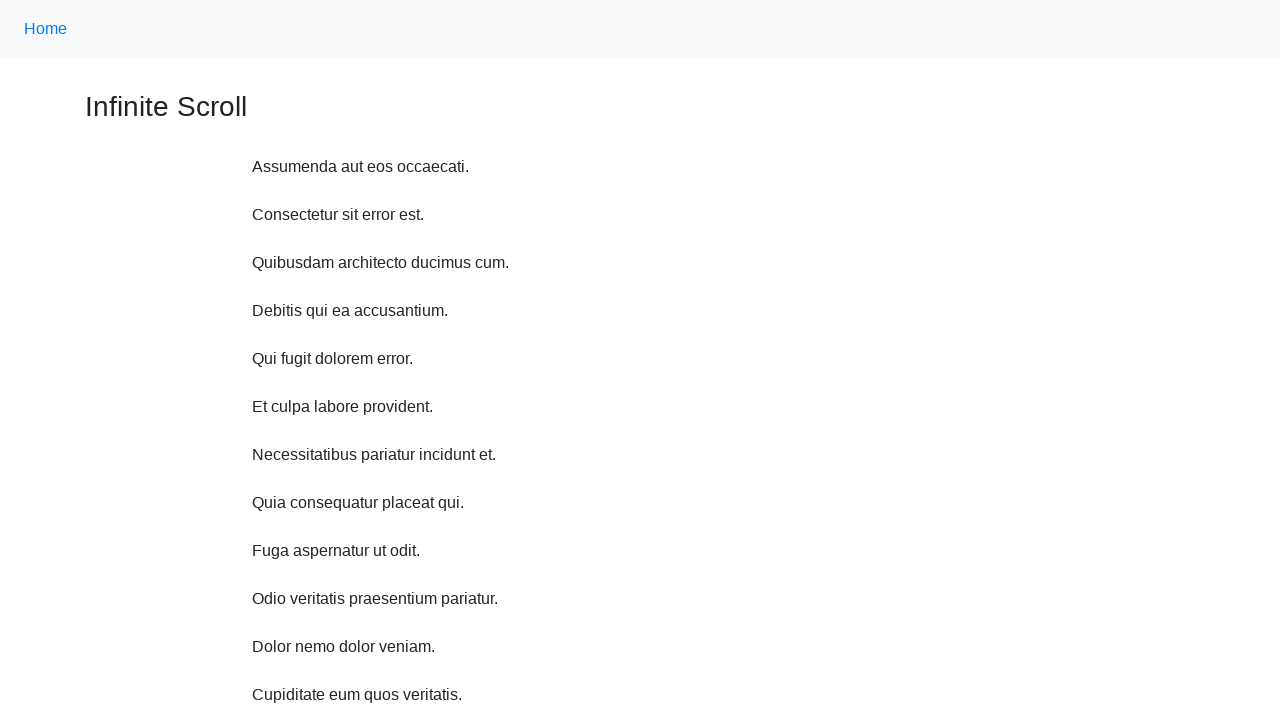

Waited 1 second before scroll
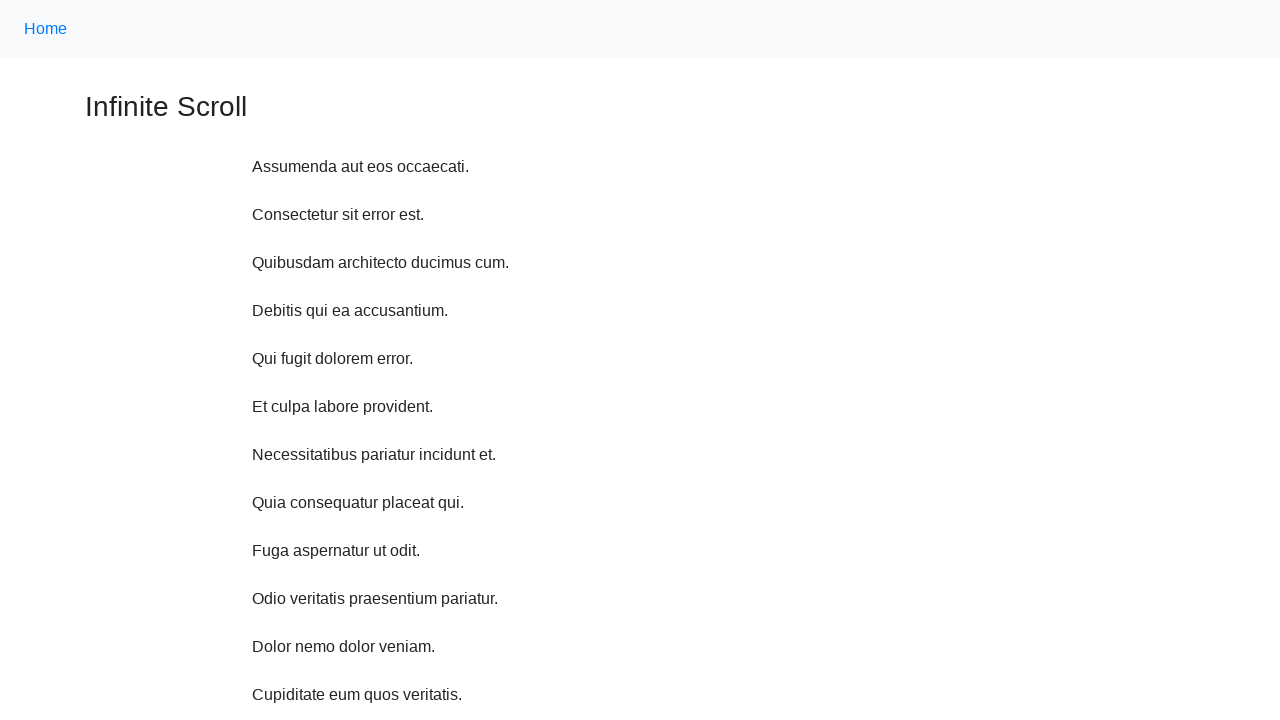

Scrolled up 750 pixels (iteration 5/10)
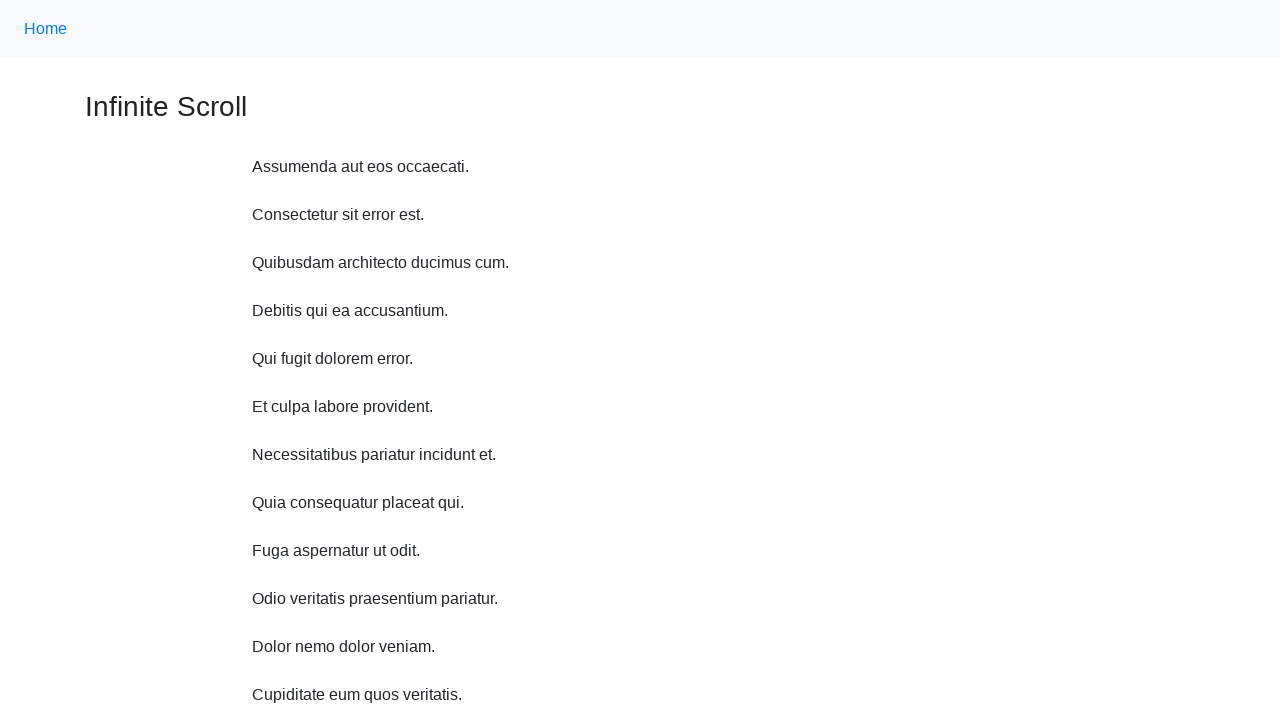

Waited 1 second before scroll
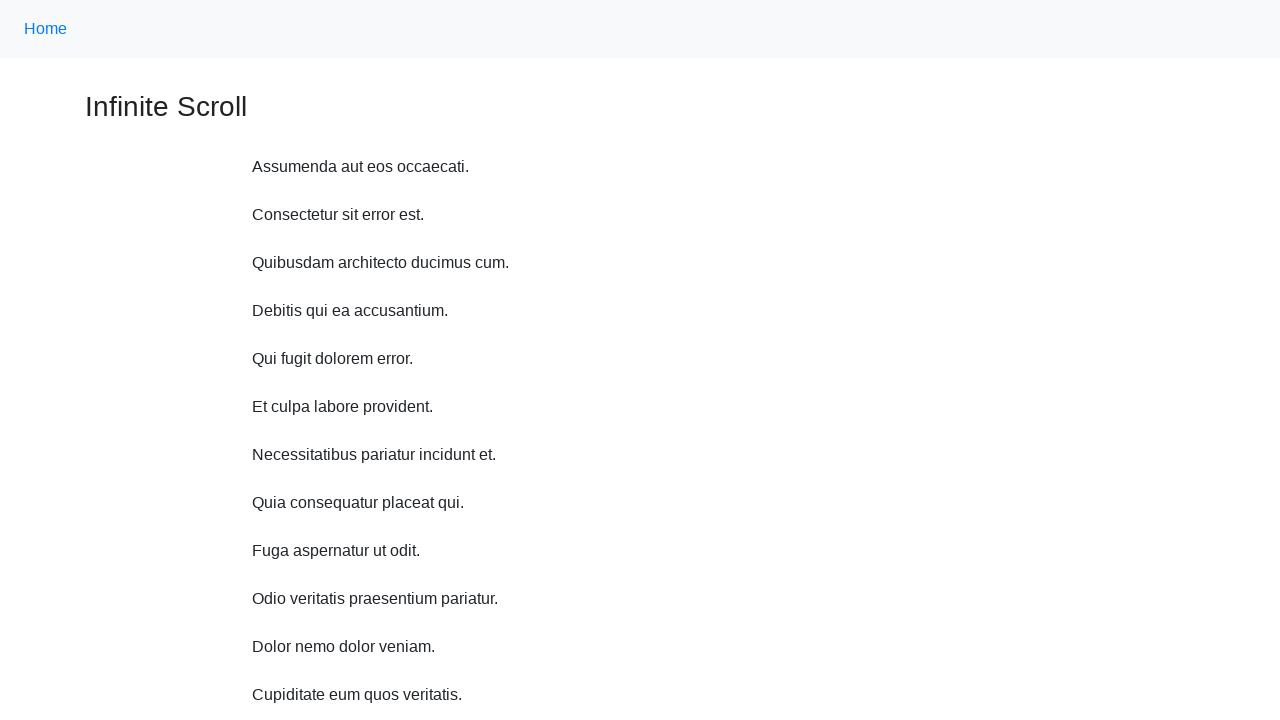

Scrolled up 750 pixels (iteration 6/10)
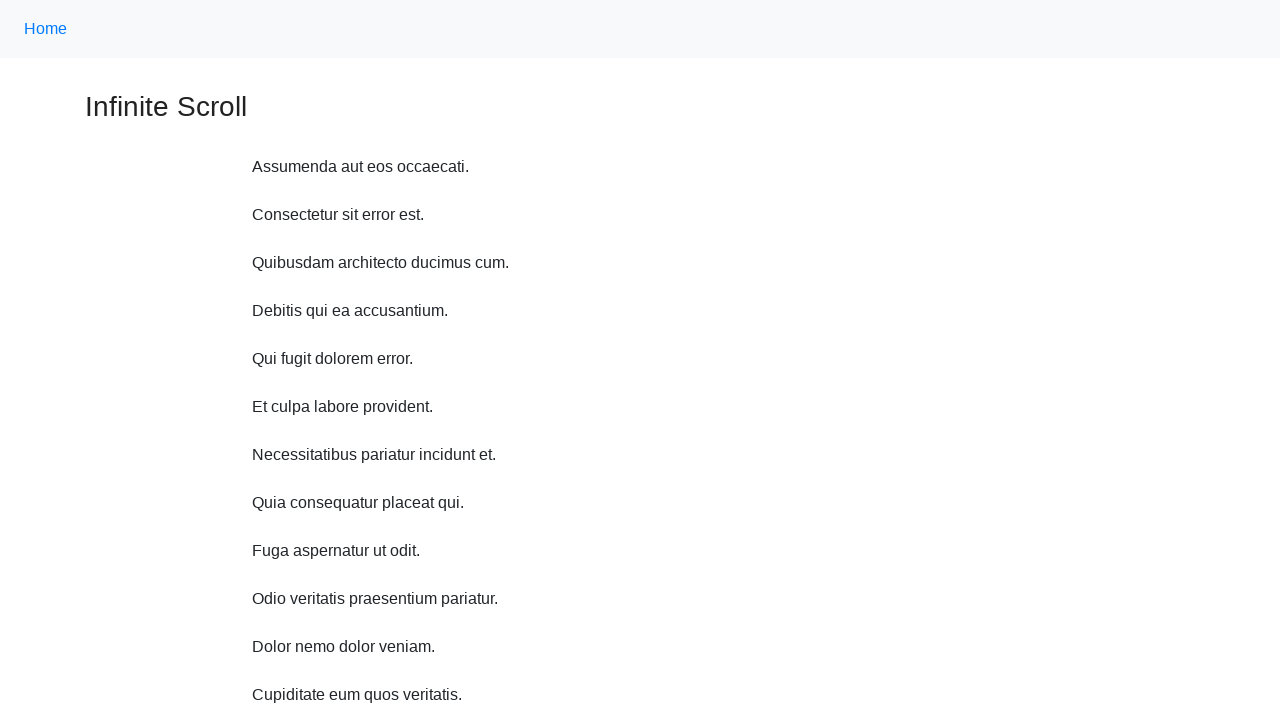

Waited 1 second before scroll
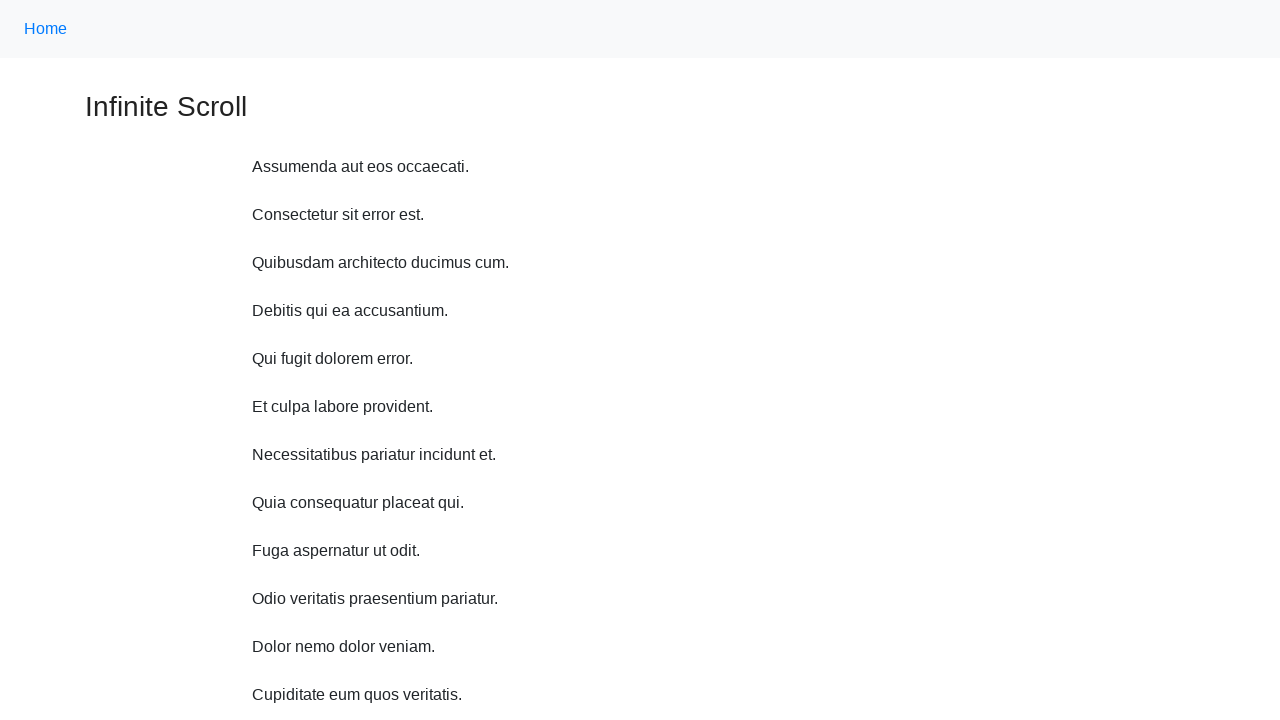

Scrolled up 750 pixels (iteration 7/10)
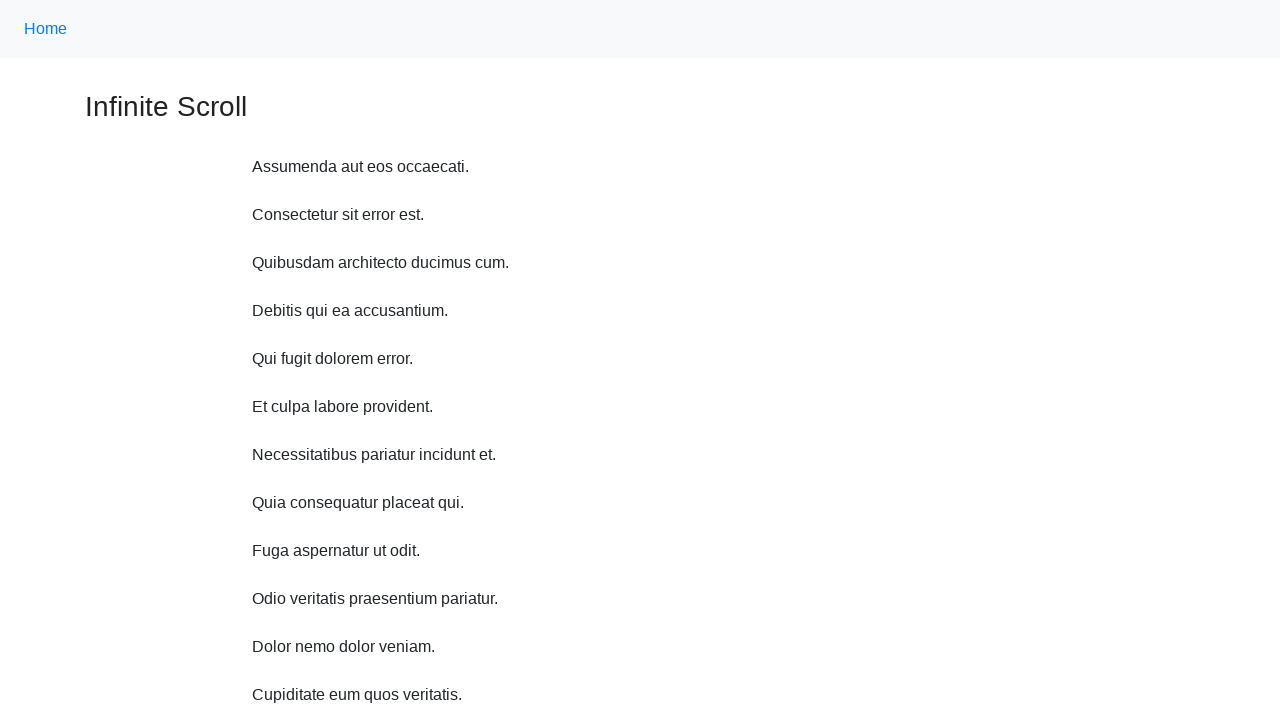

Waited 1 second before scroll
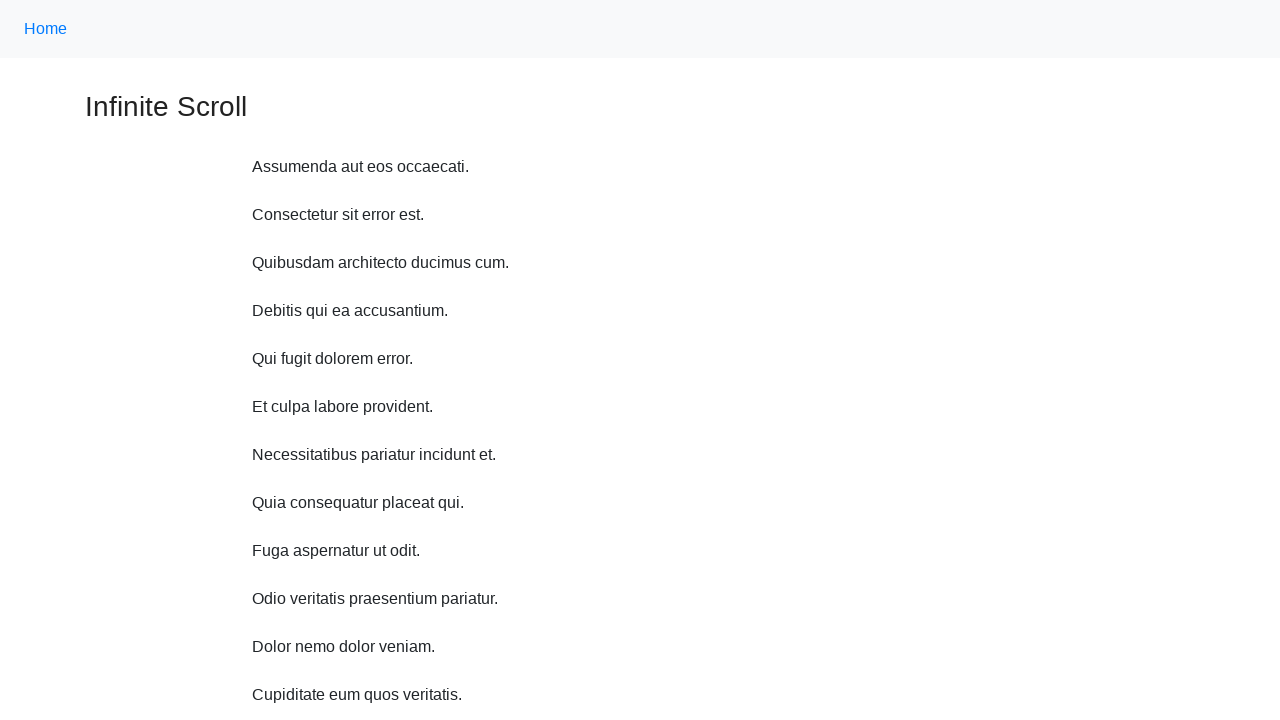

Scrolled up 750 pixels (iteration 8/10)
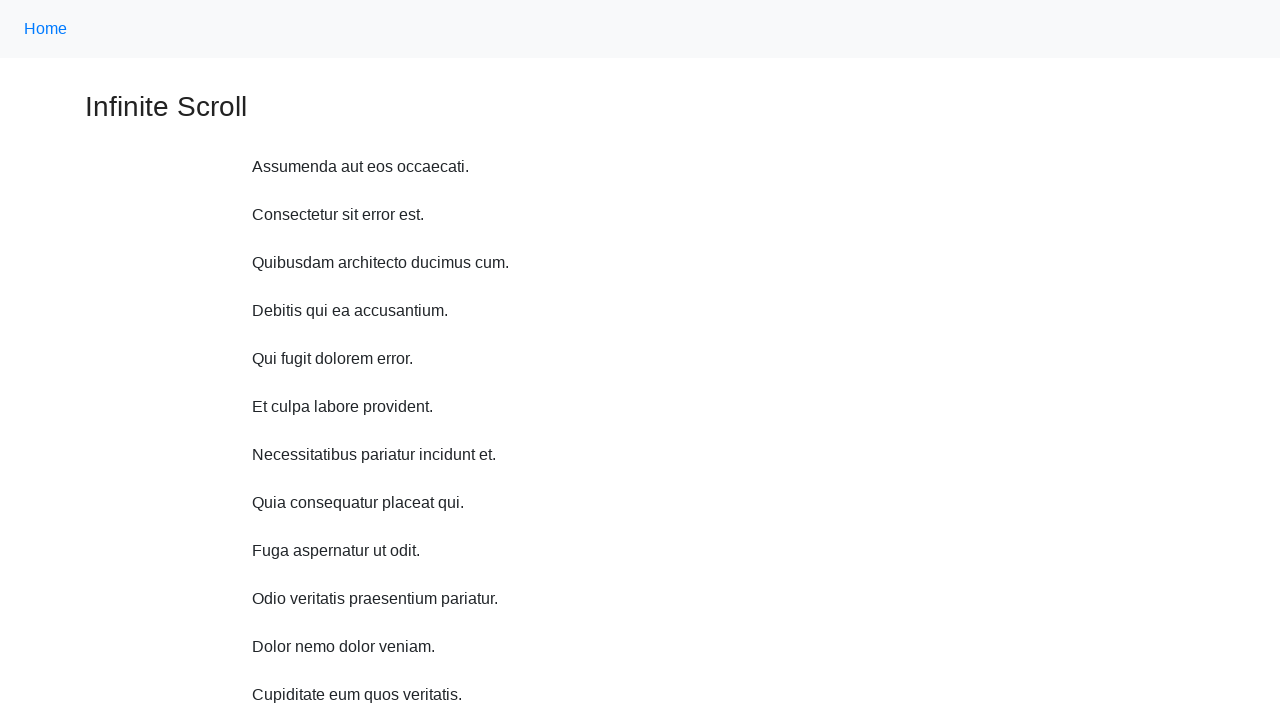

Waited 1 second before scroll
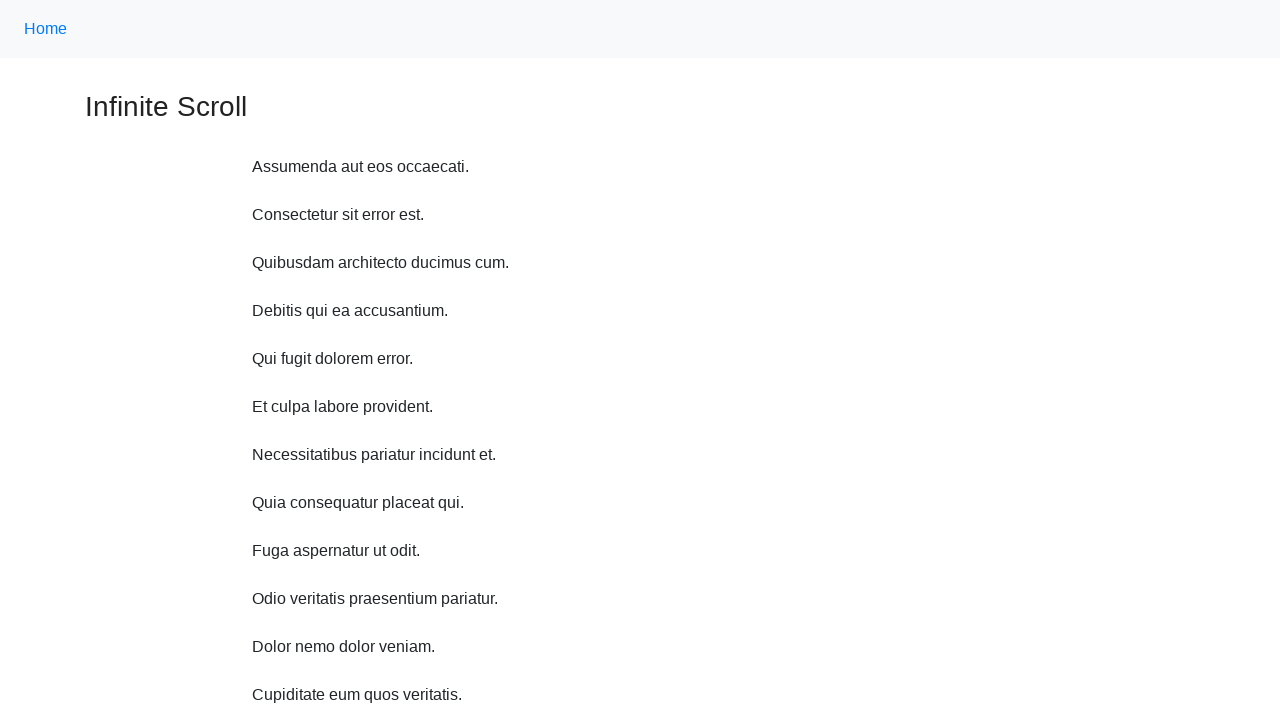

Scrolled up 750 pixels (iteration 9/10)
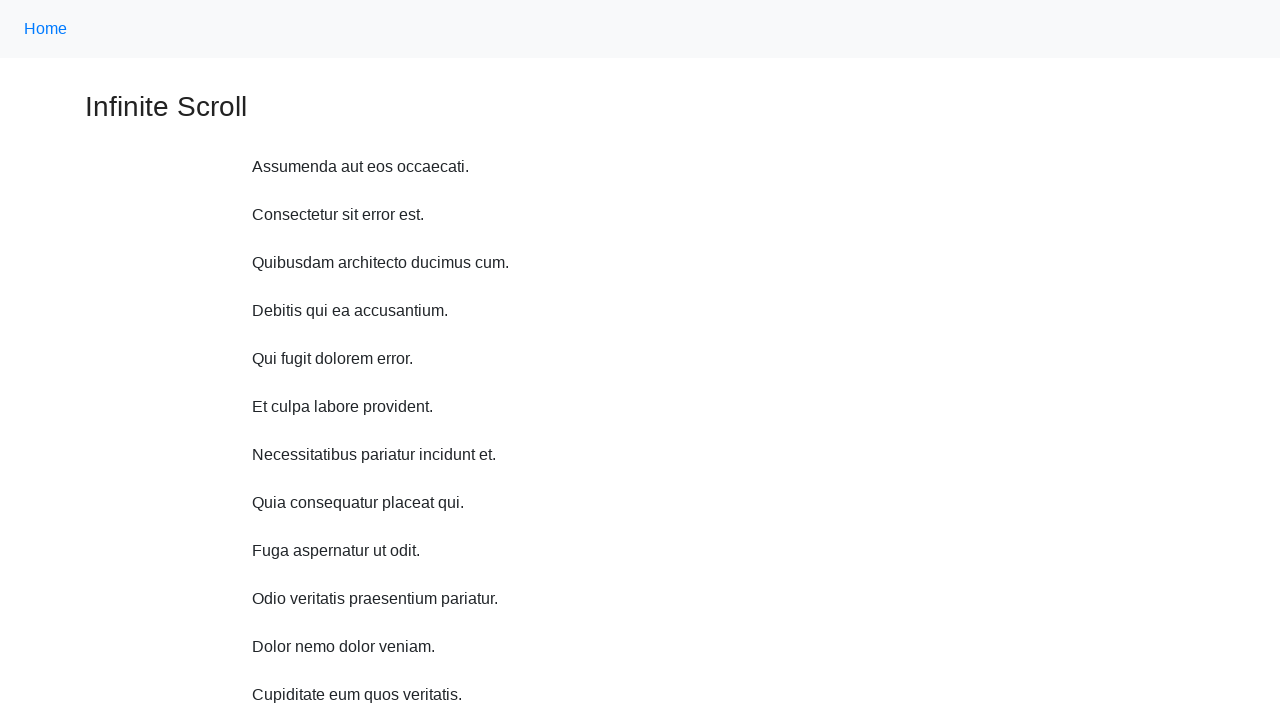

Waited 1 second before scroll
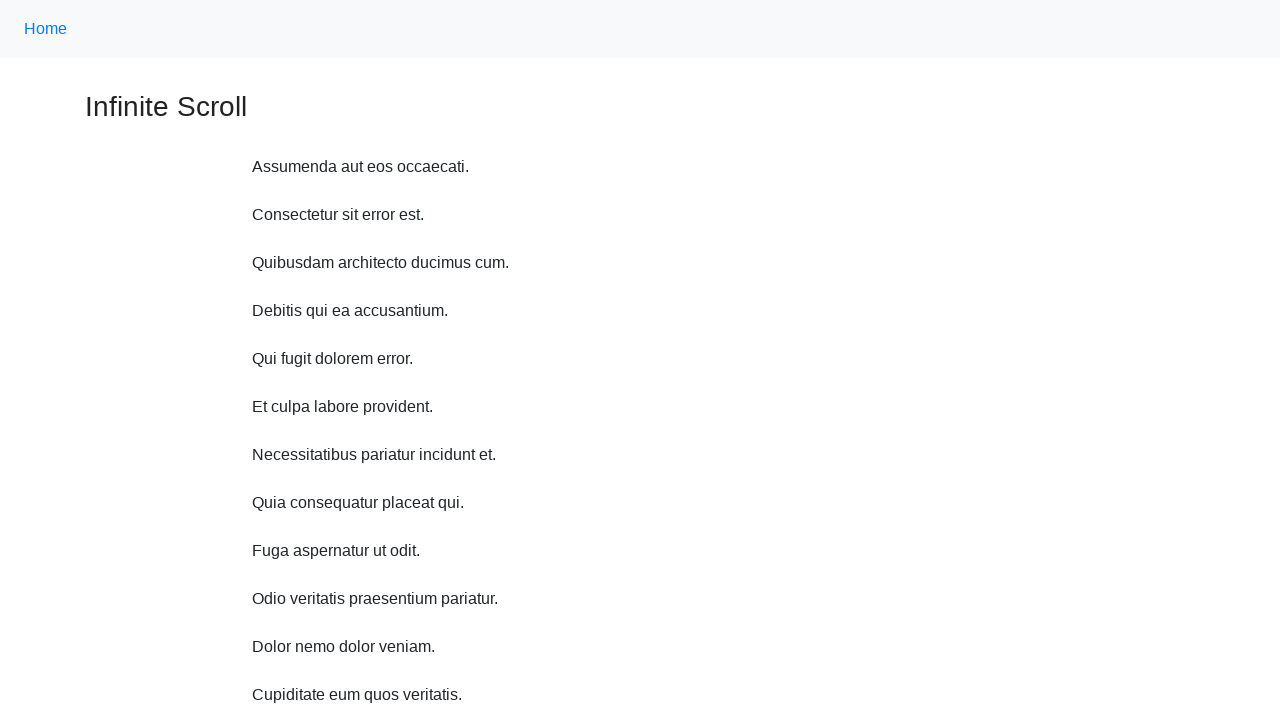

Scrolled up 750 pixels (iteration 10/10)
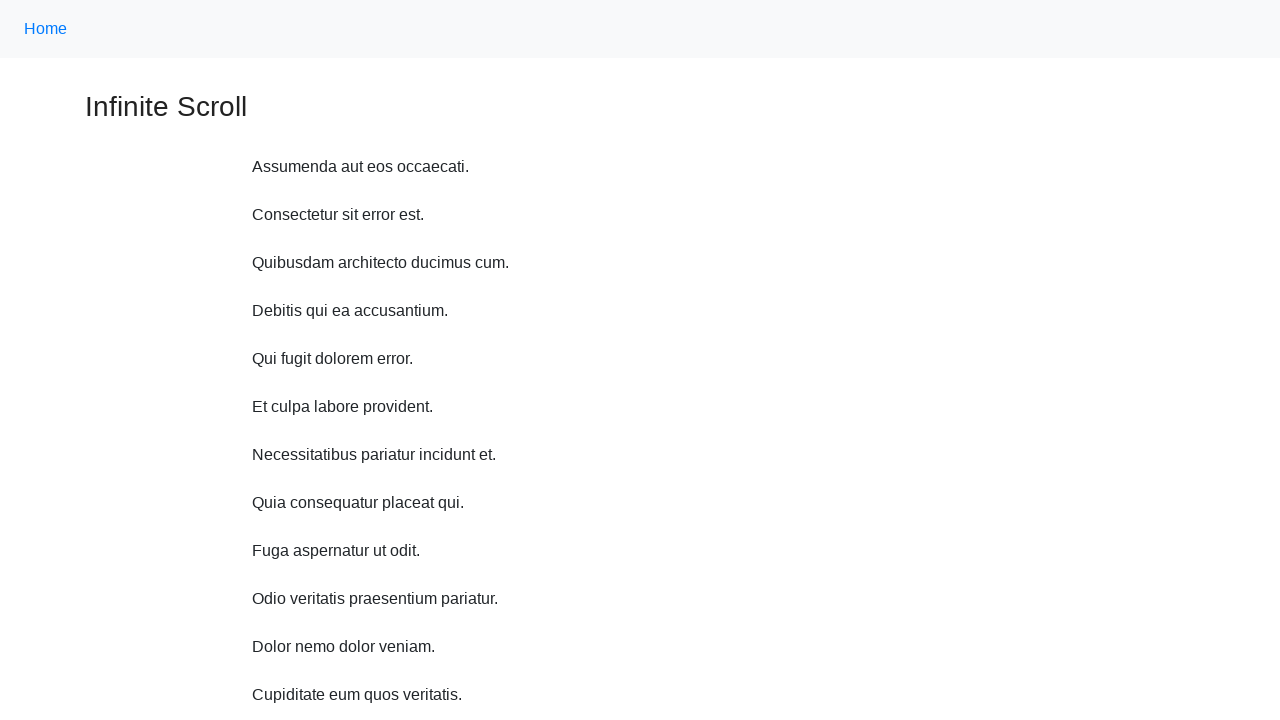

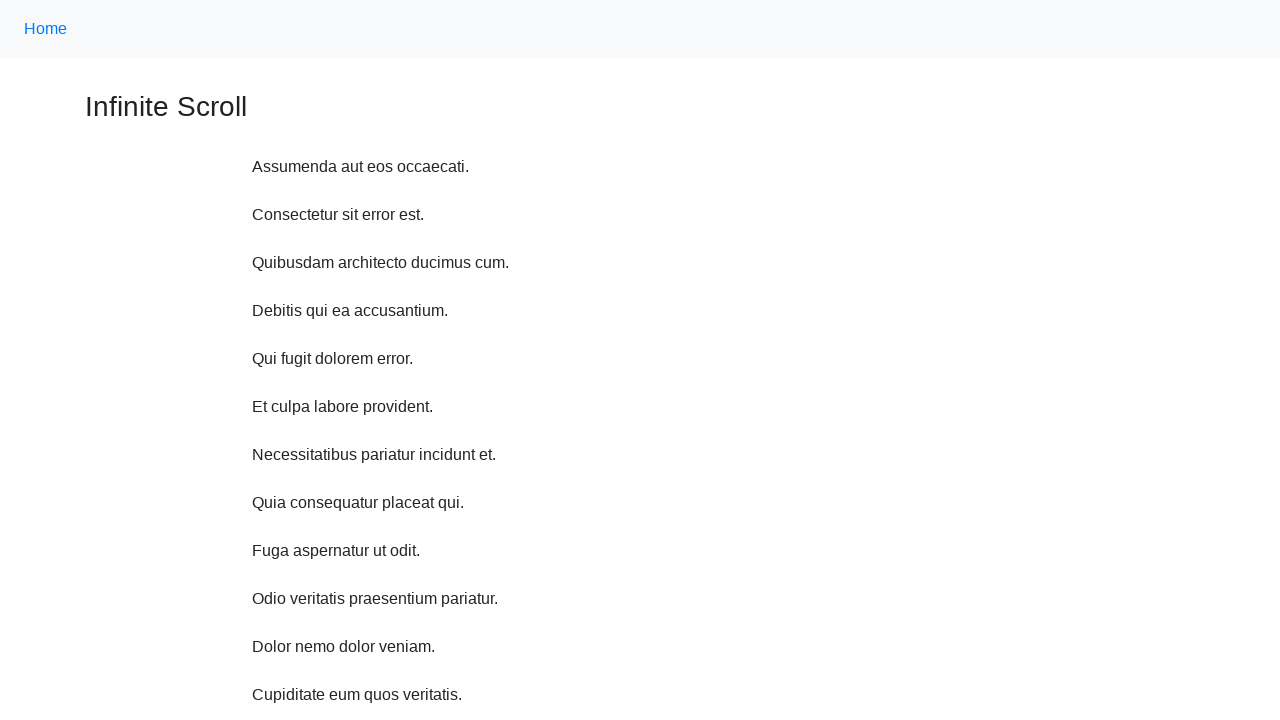